Automates filling out the Mensa online IQ test by entering answers for questions 1-33, using different answer patterns for different question ranges (text input for q1-8, radio button selections for q9-33)

Starting URL: https://www.mensa.lu/en/mensa/online-iq-test/online-iq-test.html

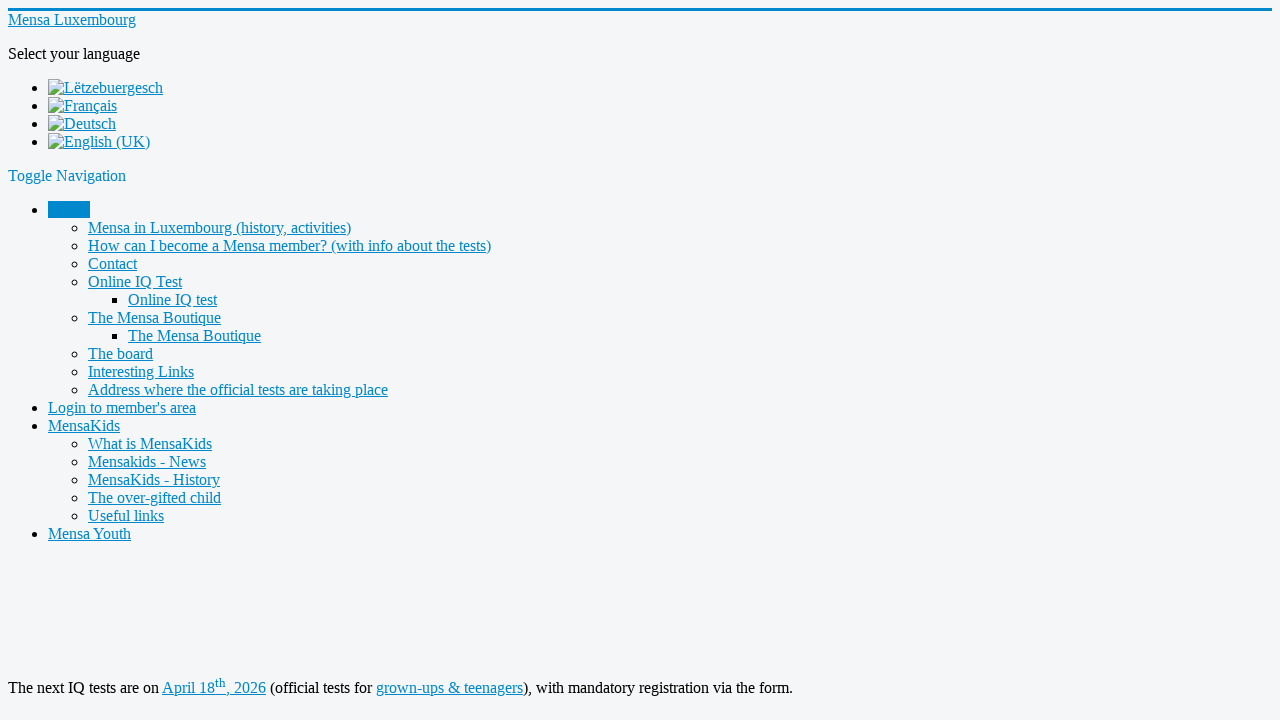

Clicked text input field for question 1 at (172, 361) on input[name='q1']
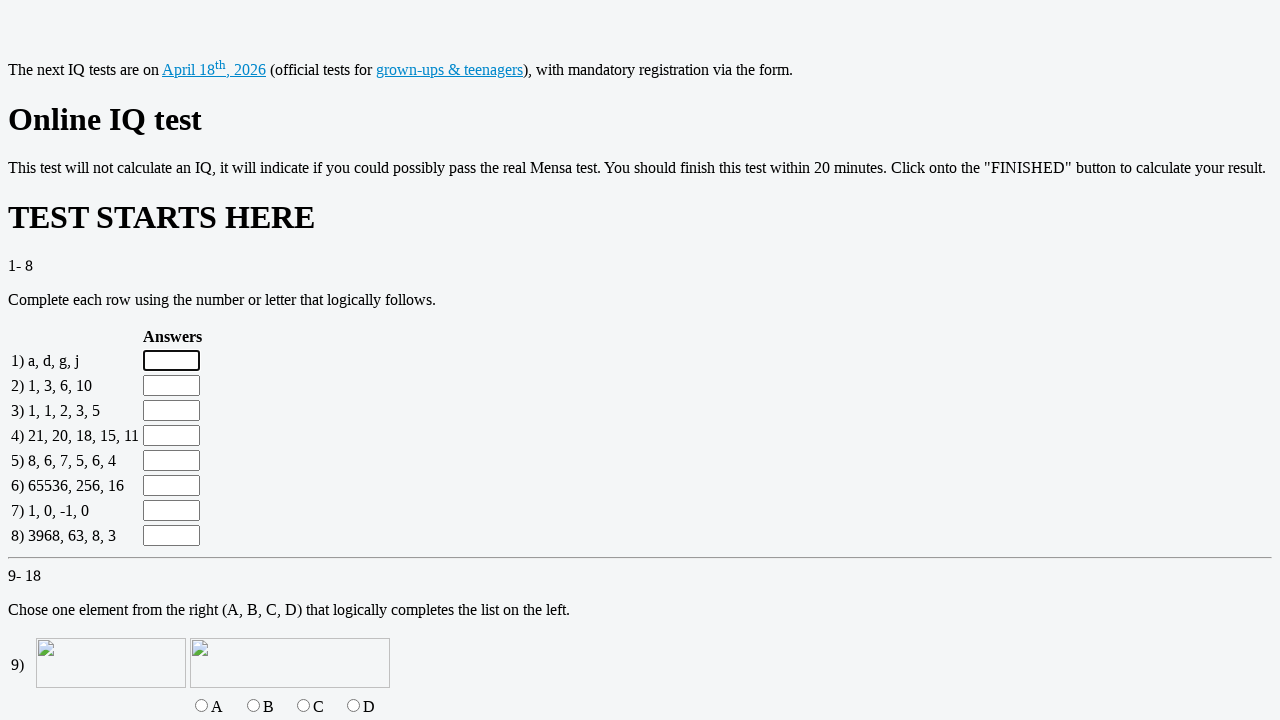

Filled question 1 text input with '5' on input[name='q1']
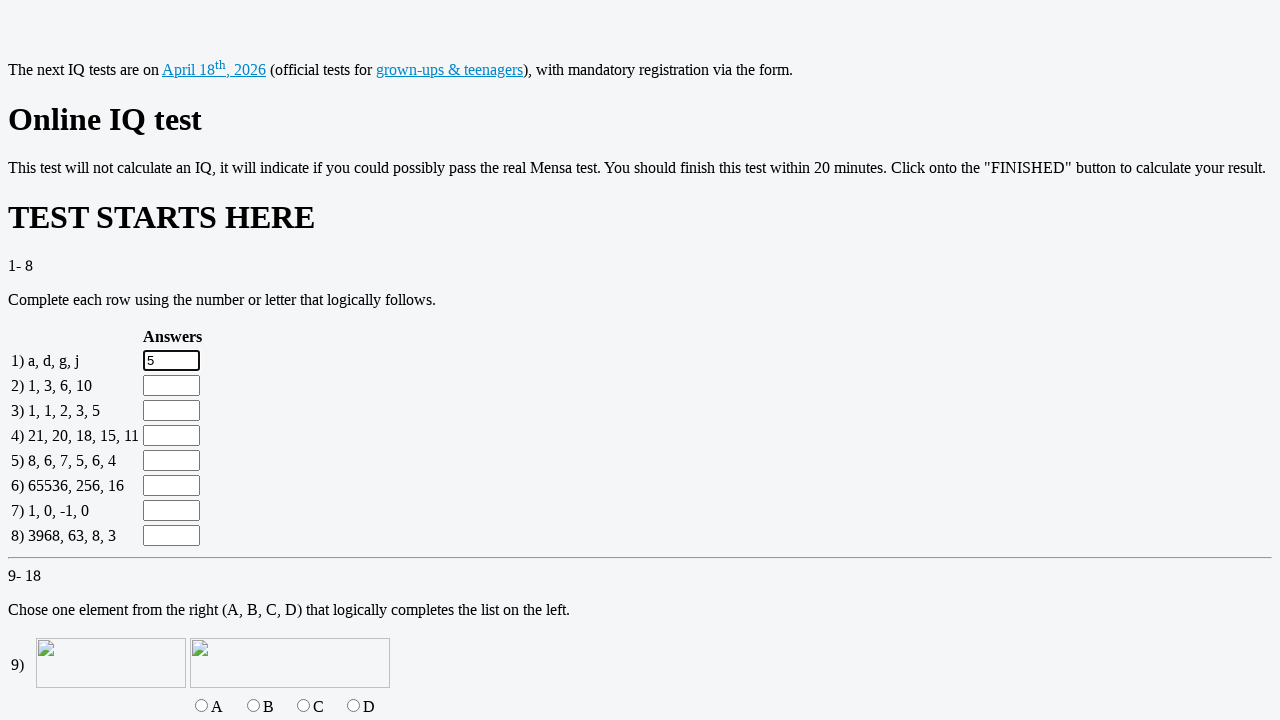

Clicked text input field for question 2 at (172, 386) on input[name='q2']
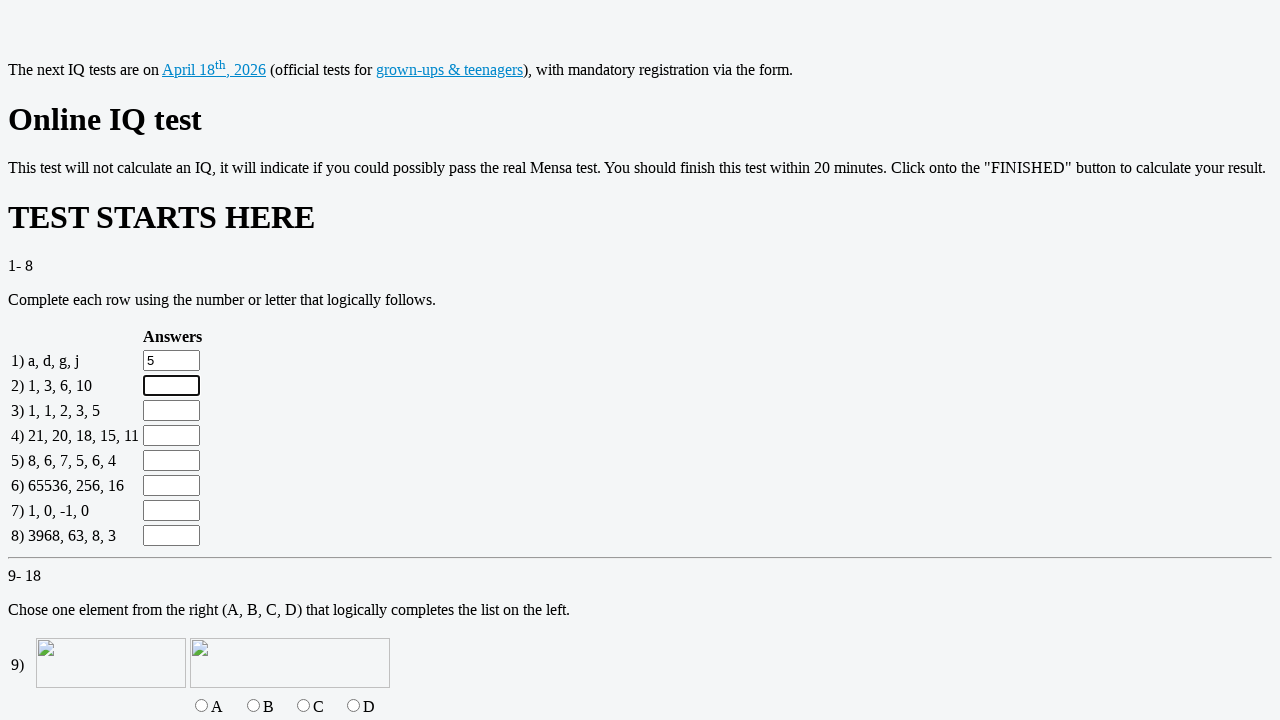

Filled question 2 text input with '5' on input[name='q2']
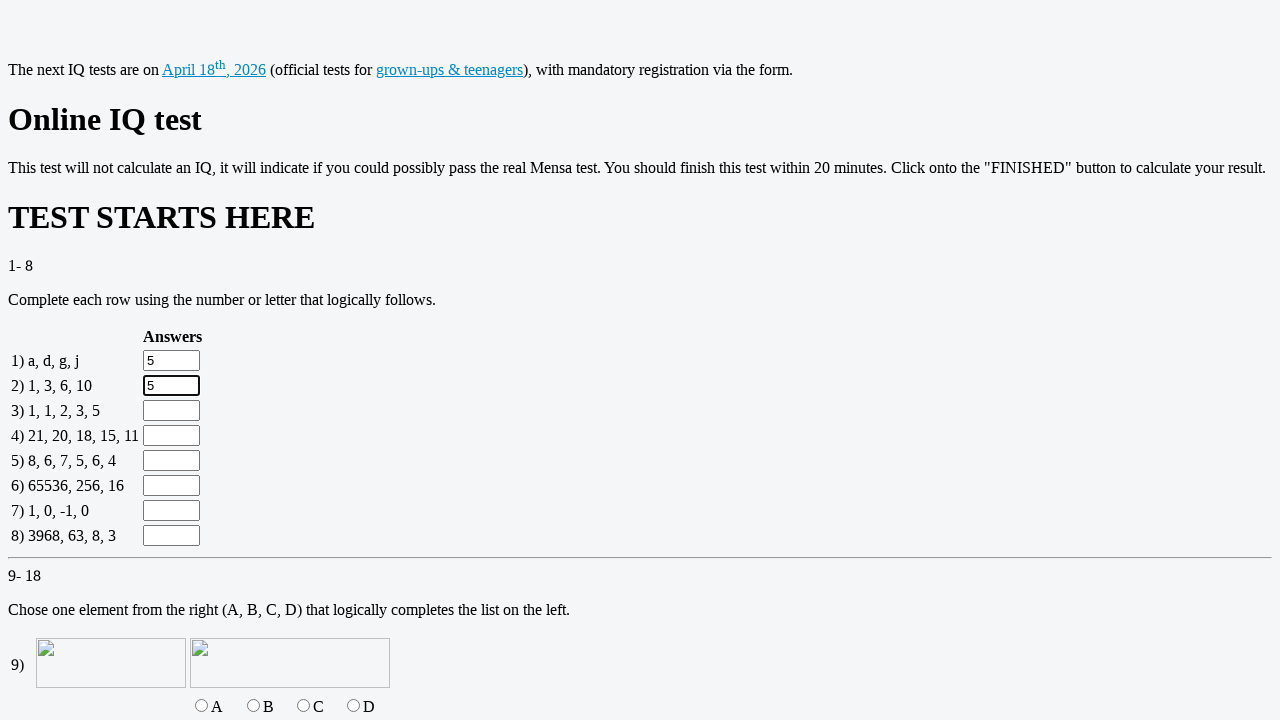

Clicked text input field for question 3 at (172, 411) on input[name='q3']
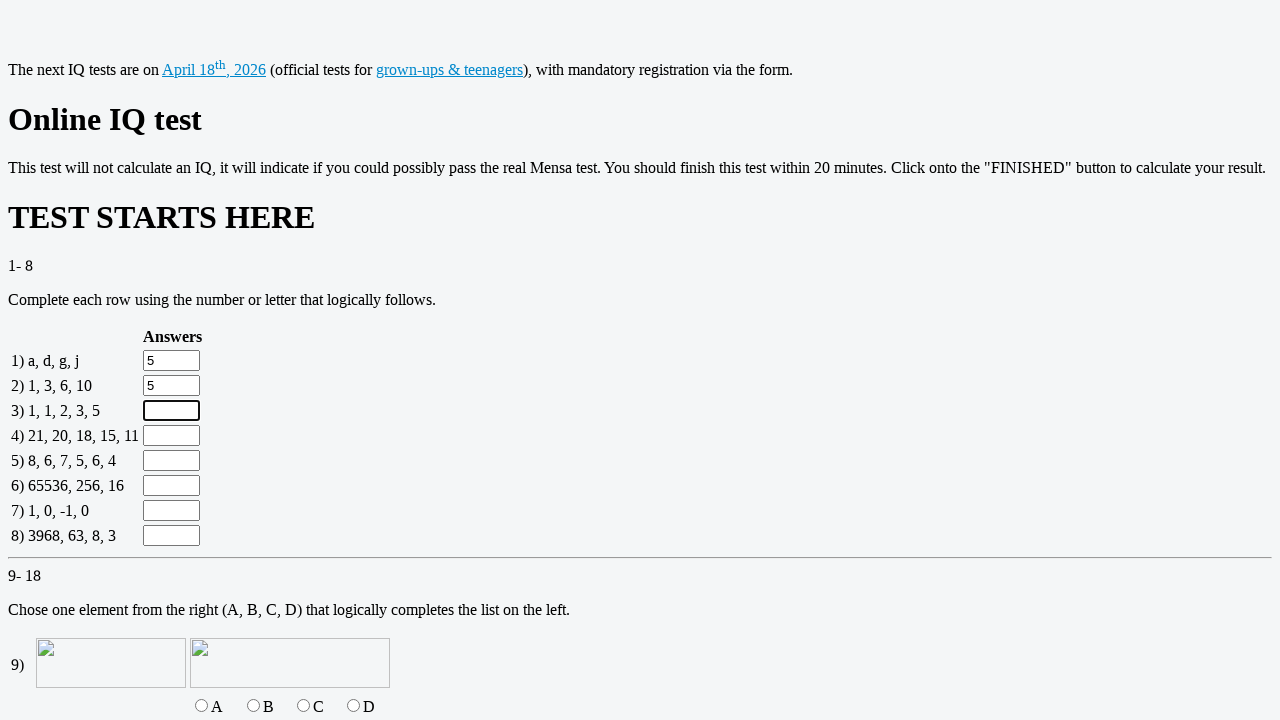

Filled question 3 text input with '5' on input[name='q3']
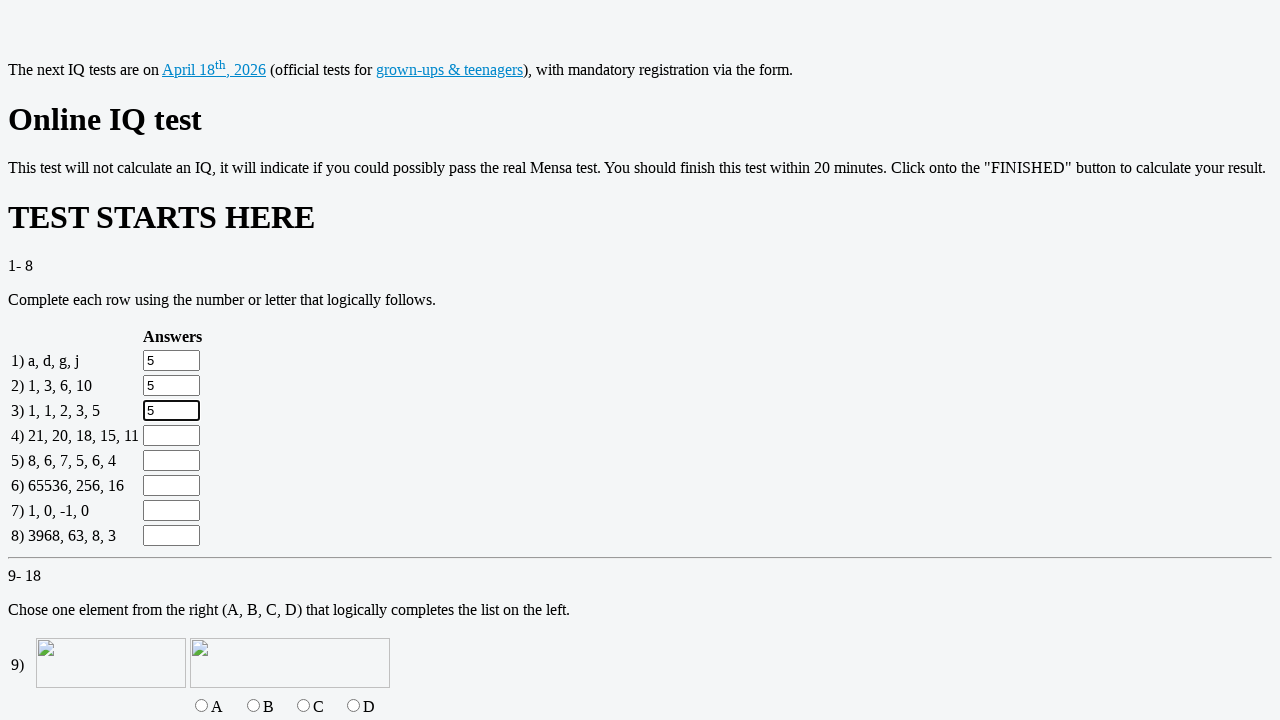

Clicked text input field for question 4 at (172, 436) on input[name='q4']
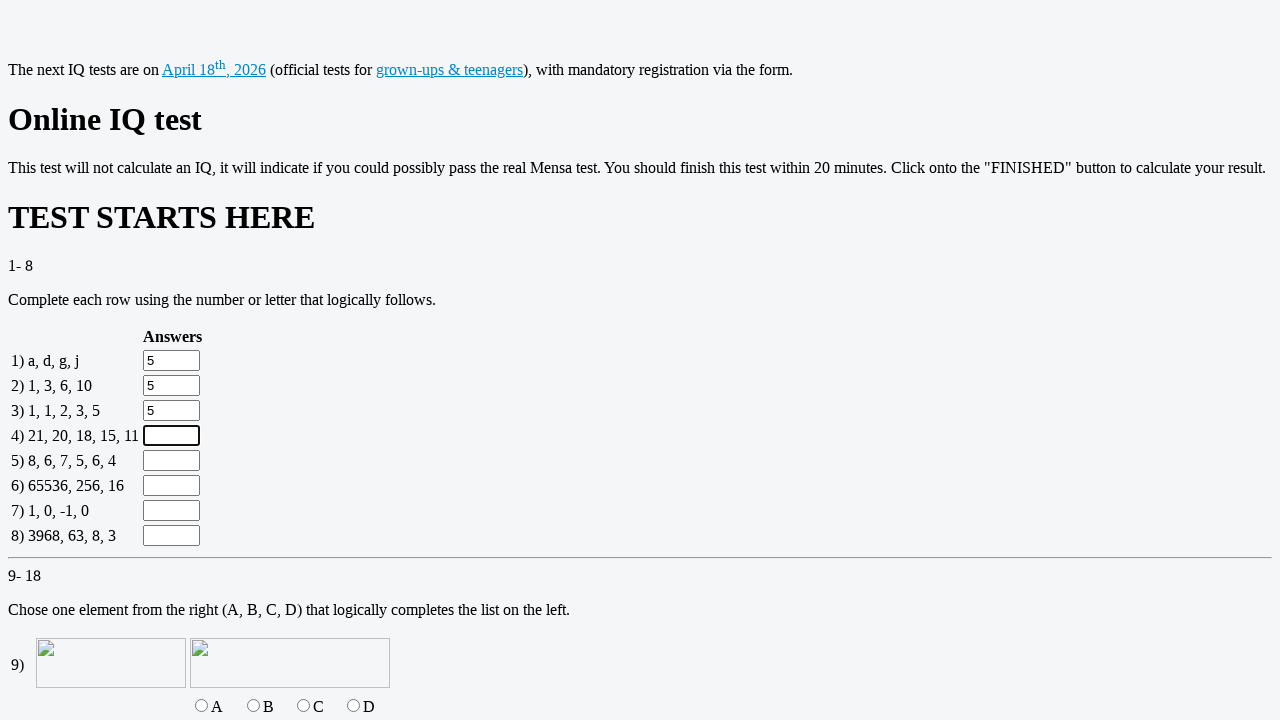

Filled question 4 text input with '5' on input[name='q4']
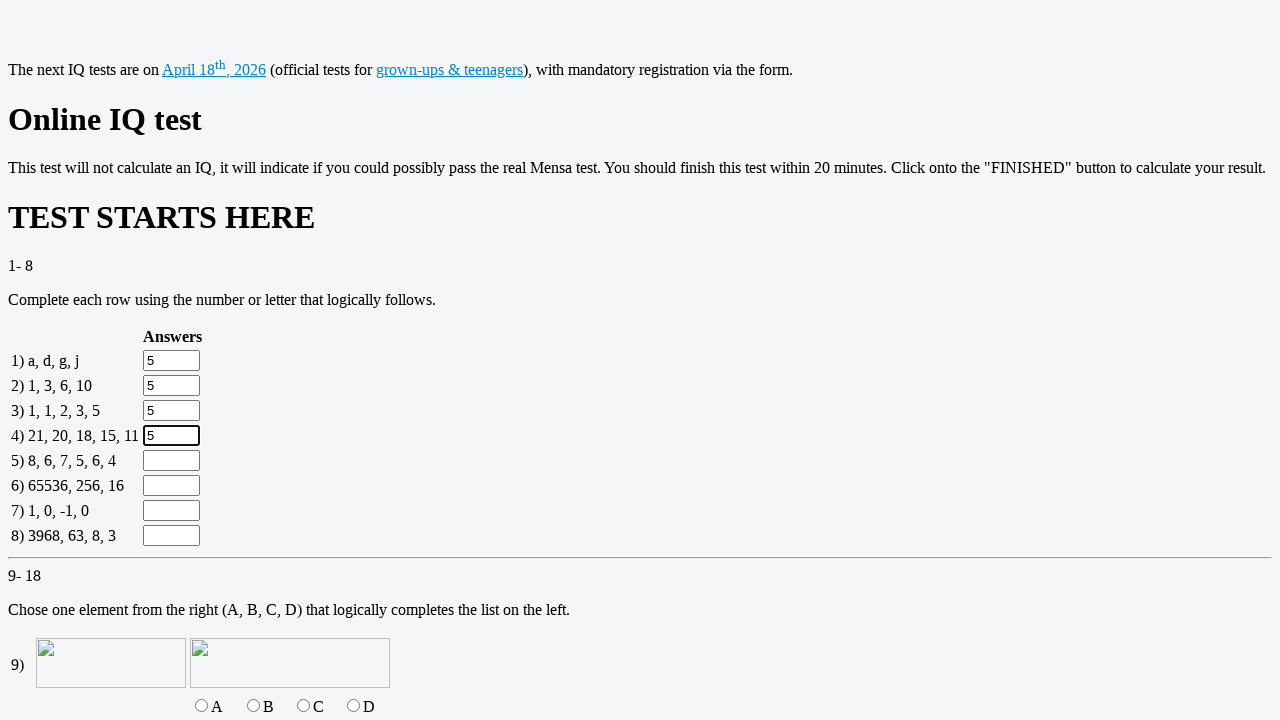

Clicked text input field for question 5 at (172, 461) on input[name='q5']
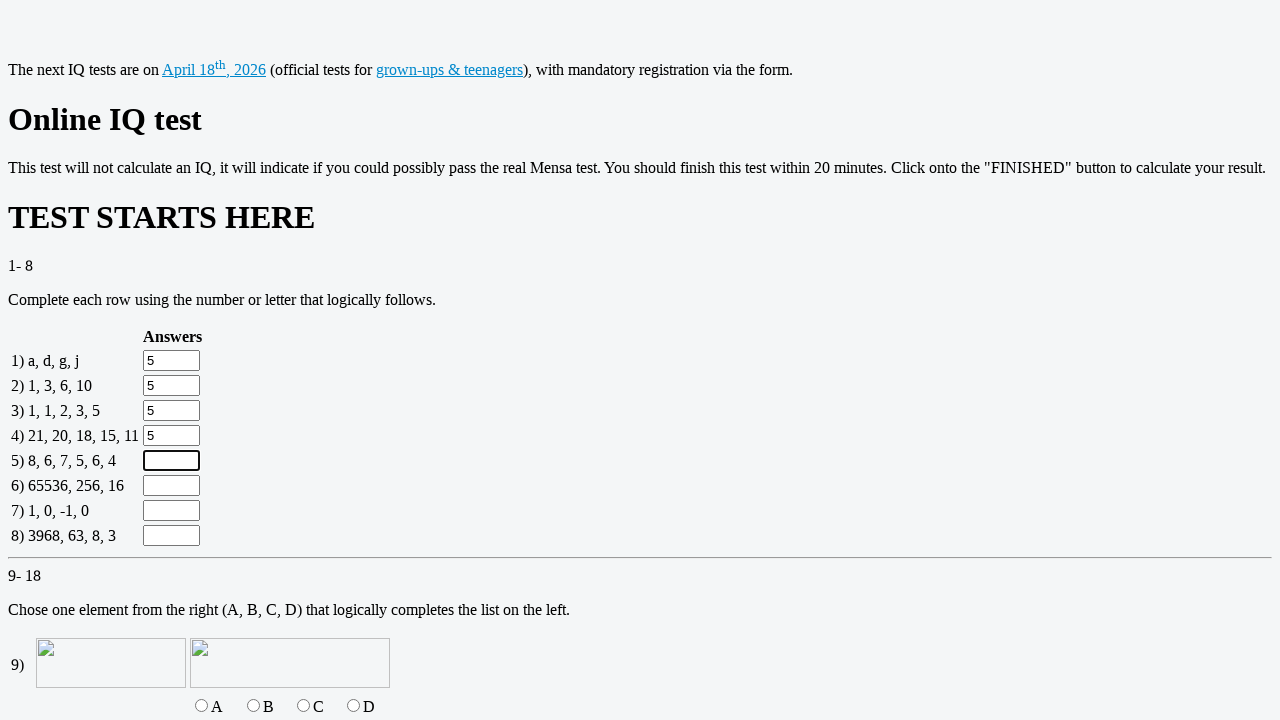

Filled question 5 text input with '5' on input[name='q5']
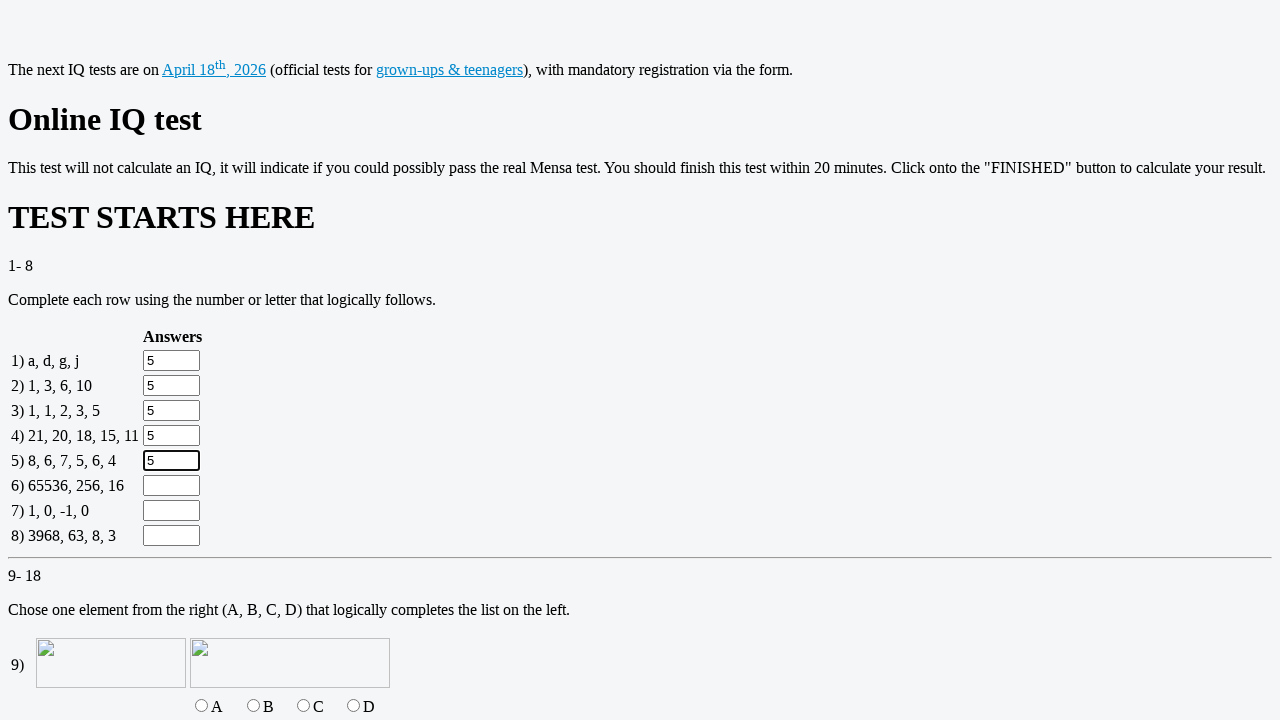

Clicked text input field for question 6 at (172, 486) on input[name='q6']
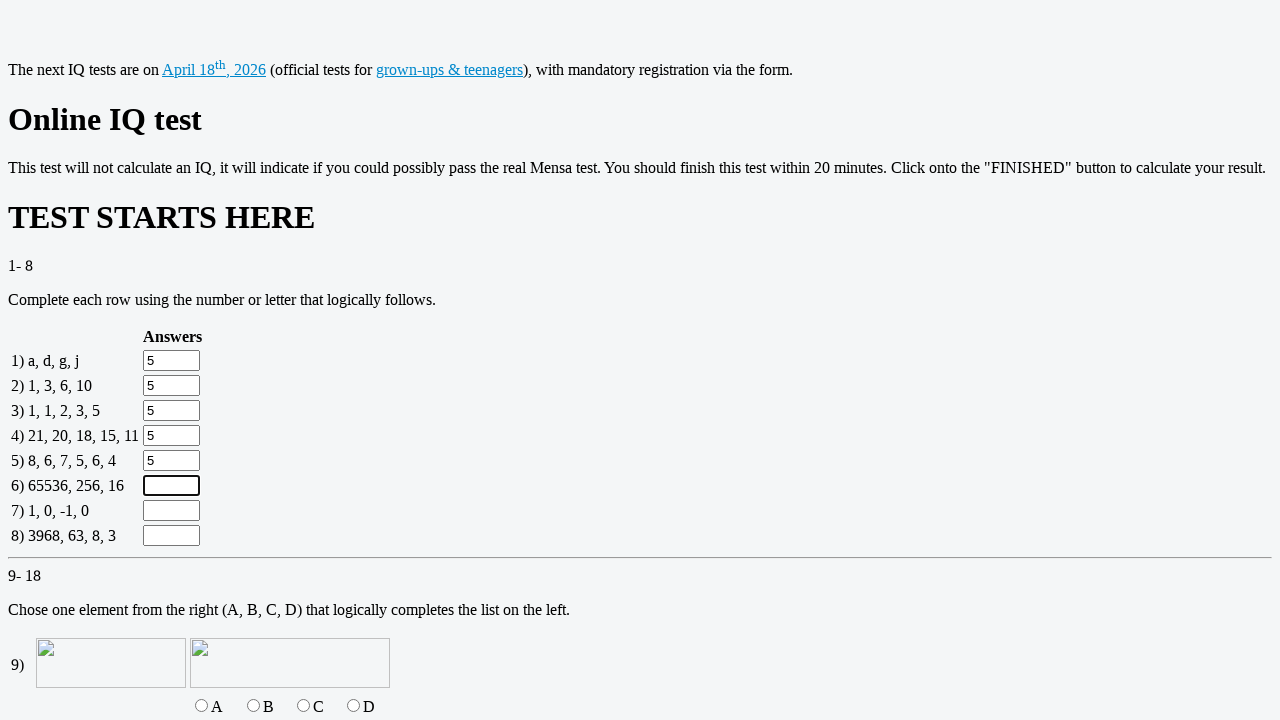

Filled question 6 text input with '5' on input[name='q6']
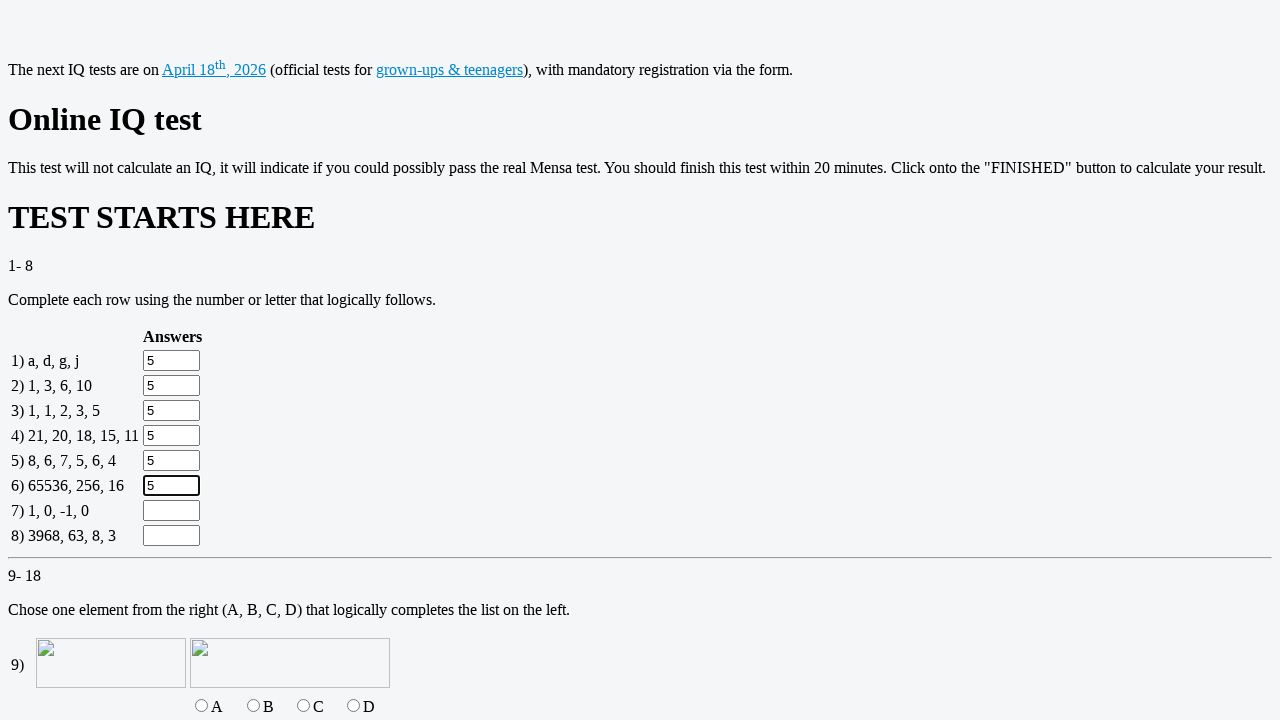

Clicked text input field for question 7 at (172, 511) on input[name='q7']
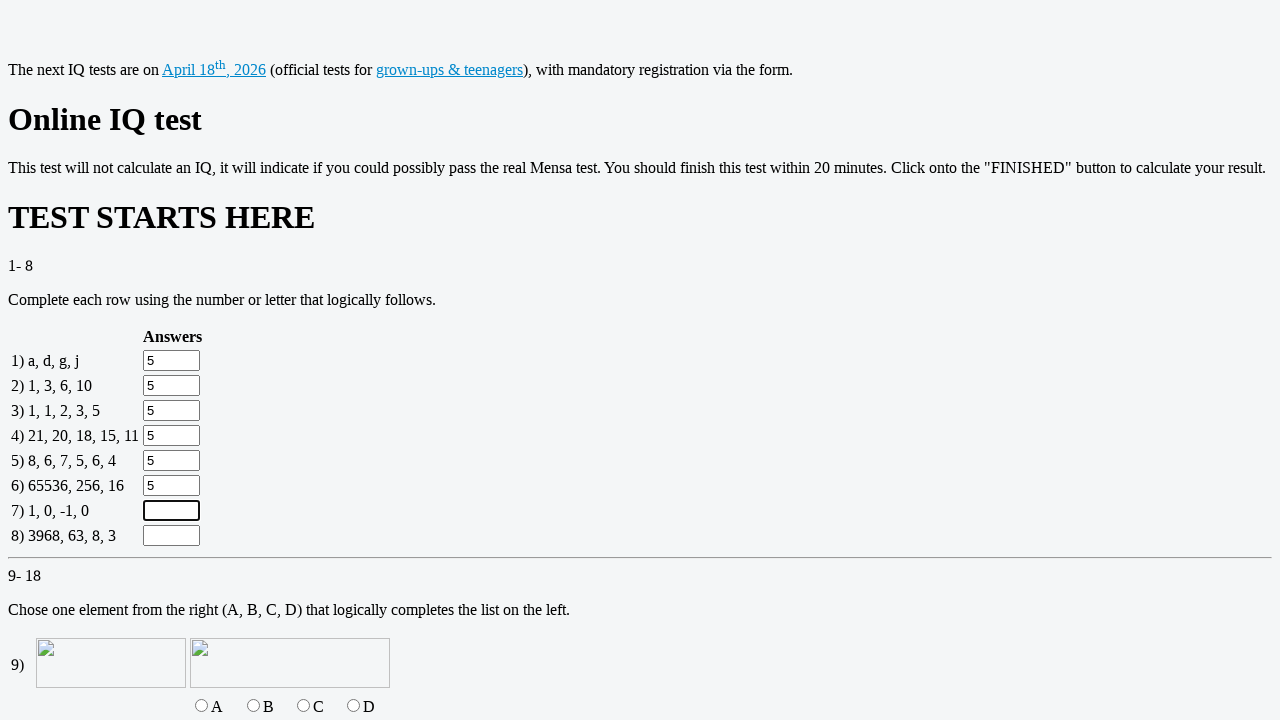

Filled question 7 text input with '5' on input[name='q7']
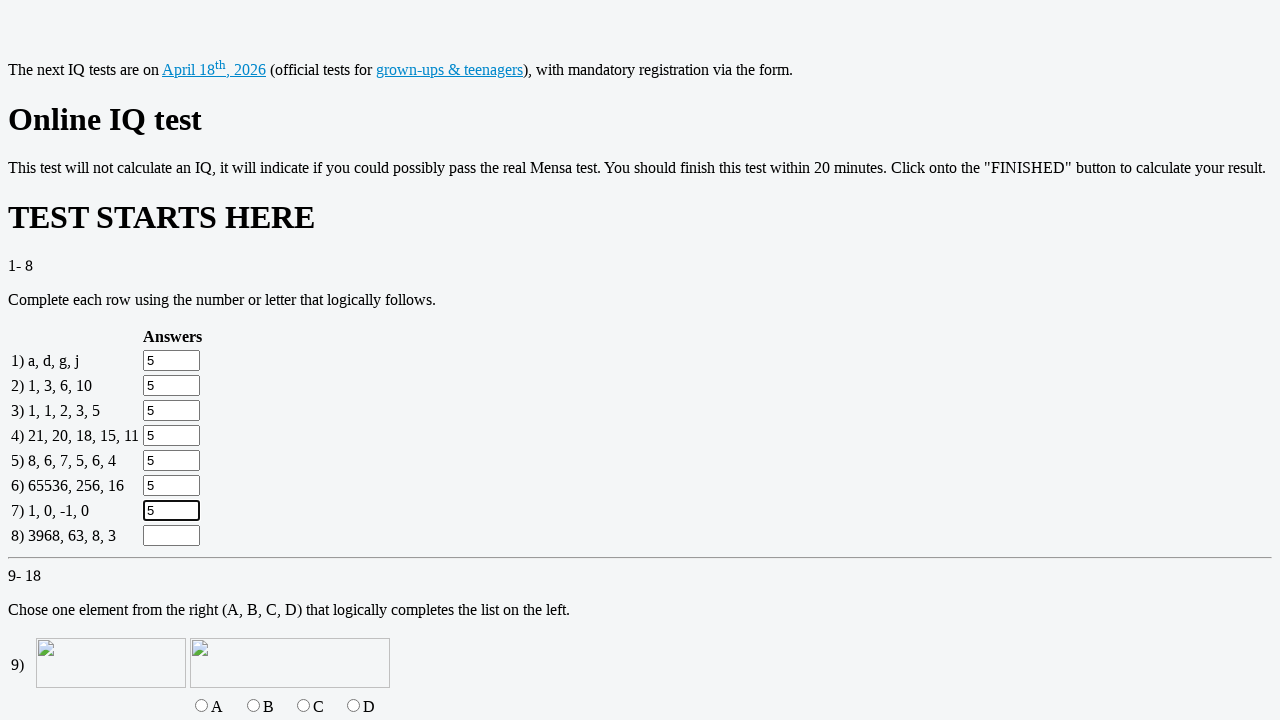

Clicked text input field for question 8 at (172, 536) on input[name='q8']
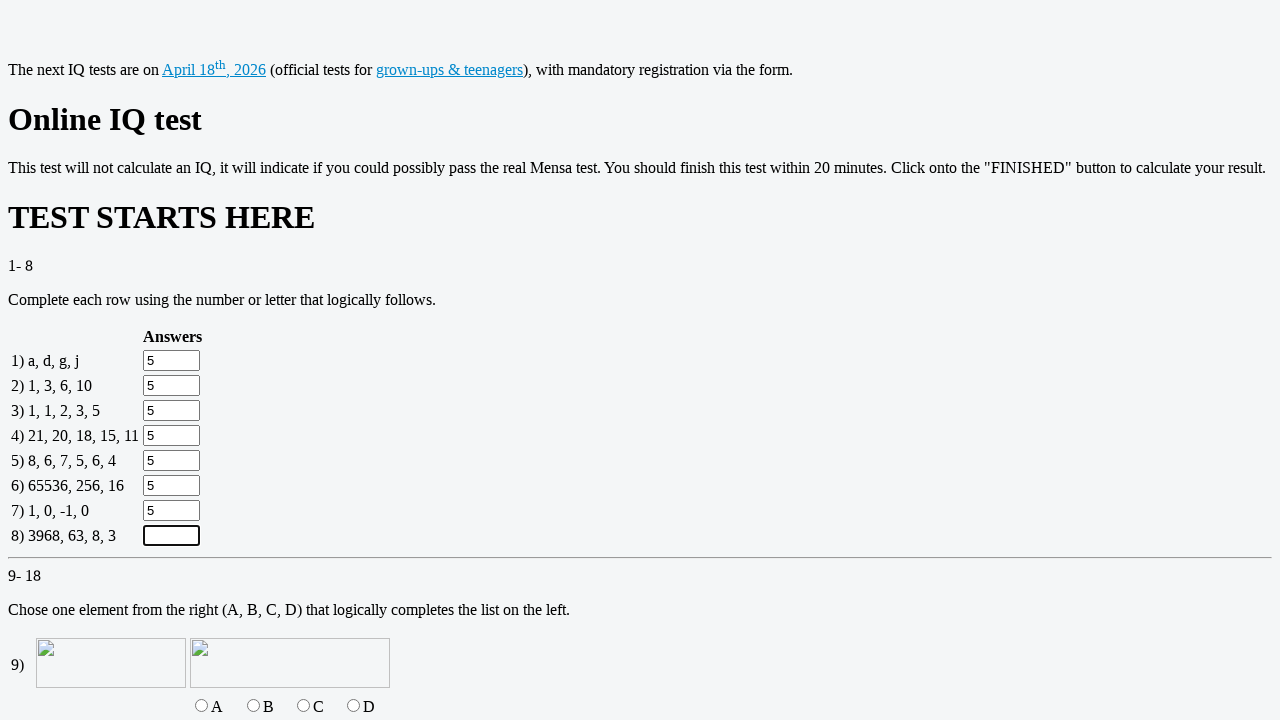

Filled question 8 text input with '5' on input[name='q8']
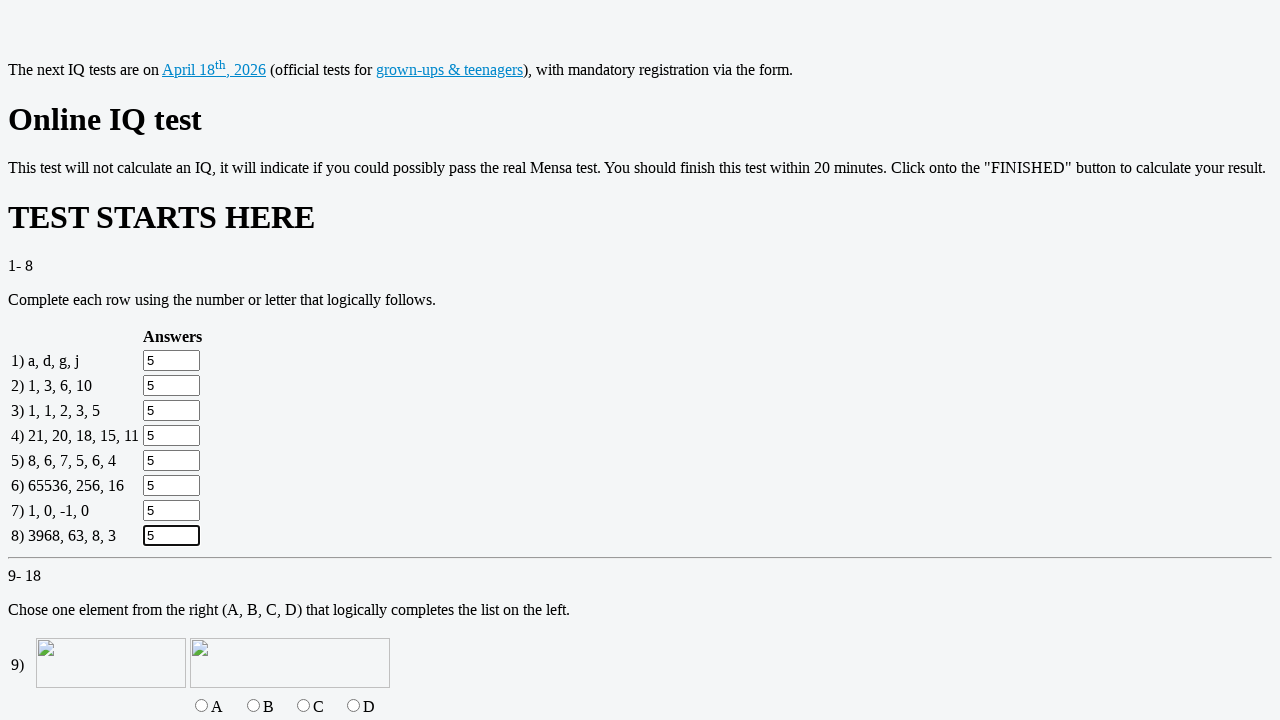

Selected option 'c' for question 9 at (303, 706) on input[name='q9'][value='c']
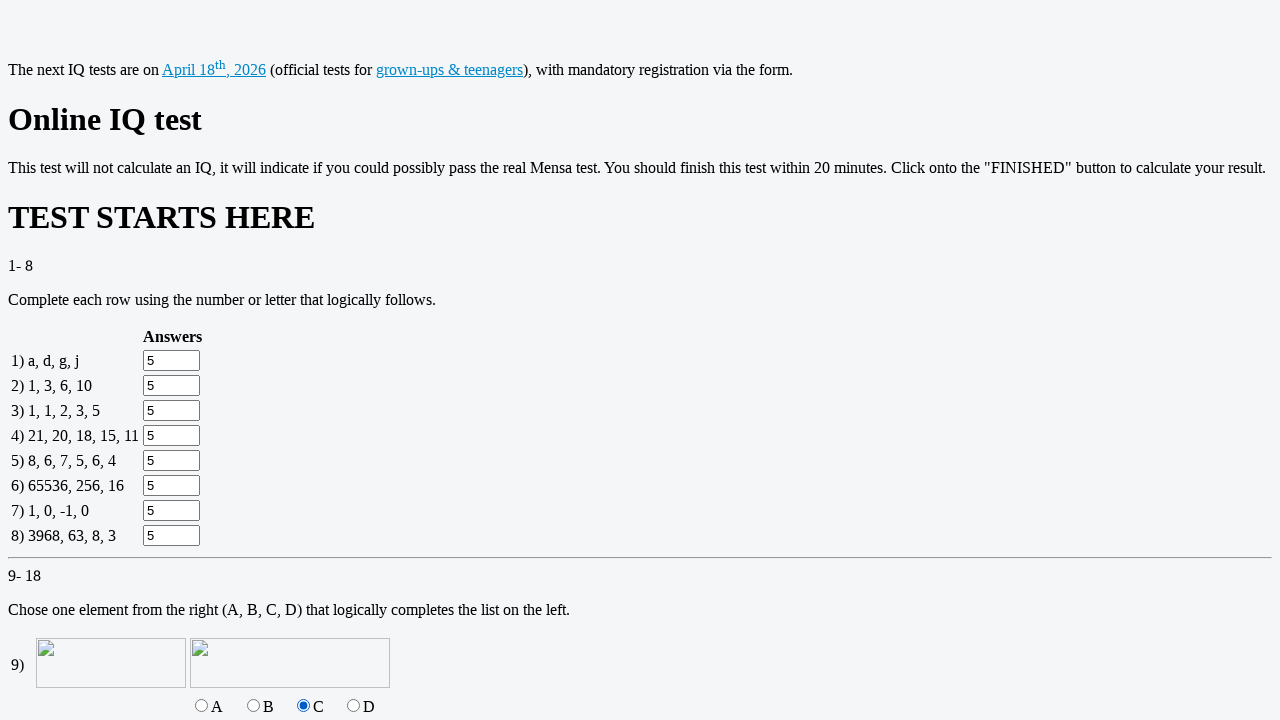

Selected option 'c' for question 10 at (303, 361) on input[name='q10'][value='c']
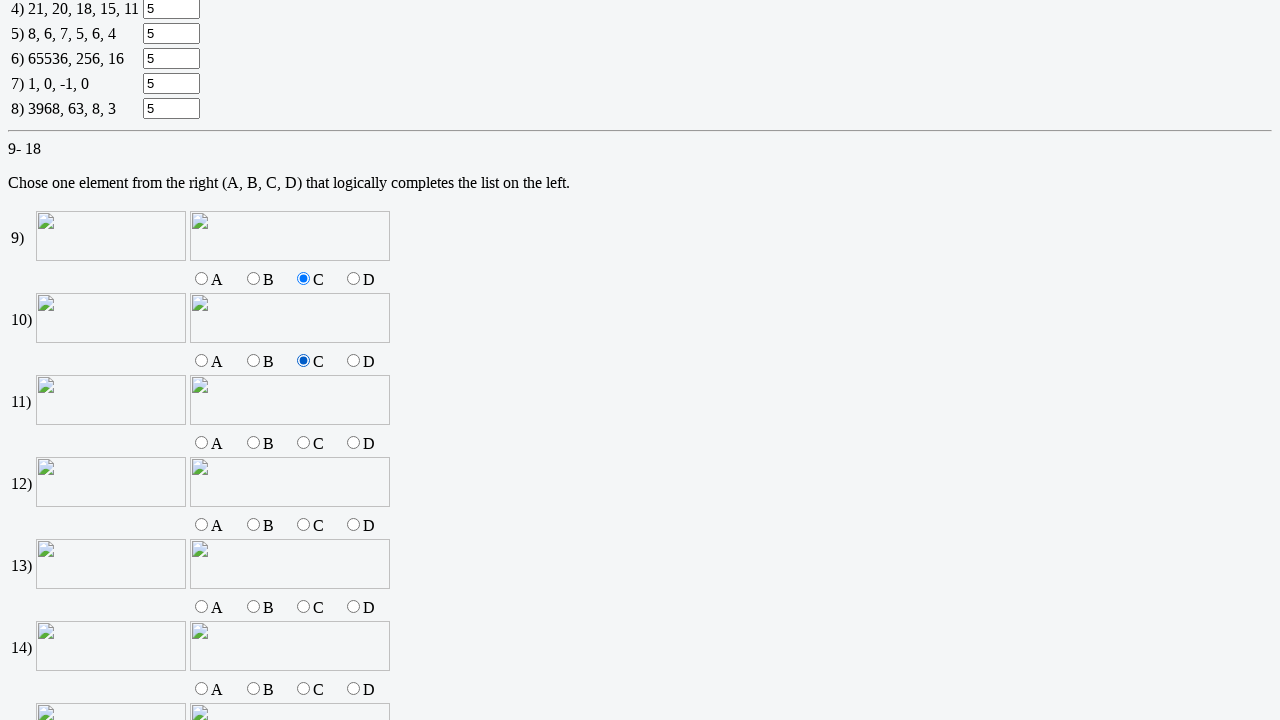

Selected option 'c' for question 11 at (303, 443) on input[name='q11'][value='c']
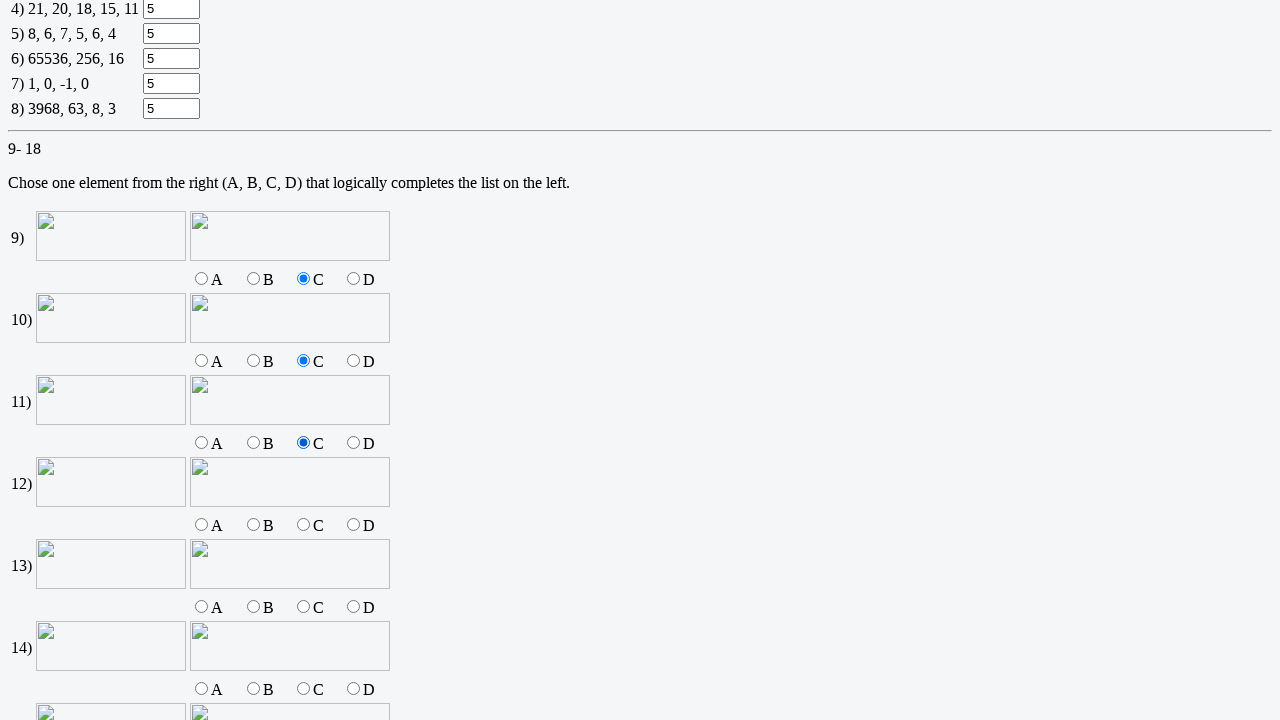

Selected option 'c' for question 12 at (303, 525) on input[name='q12'][value='c']
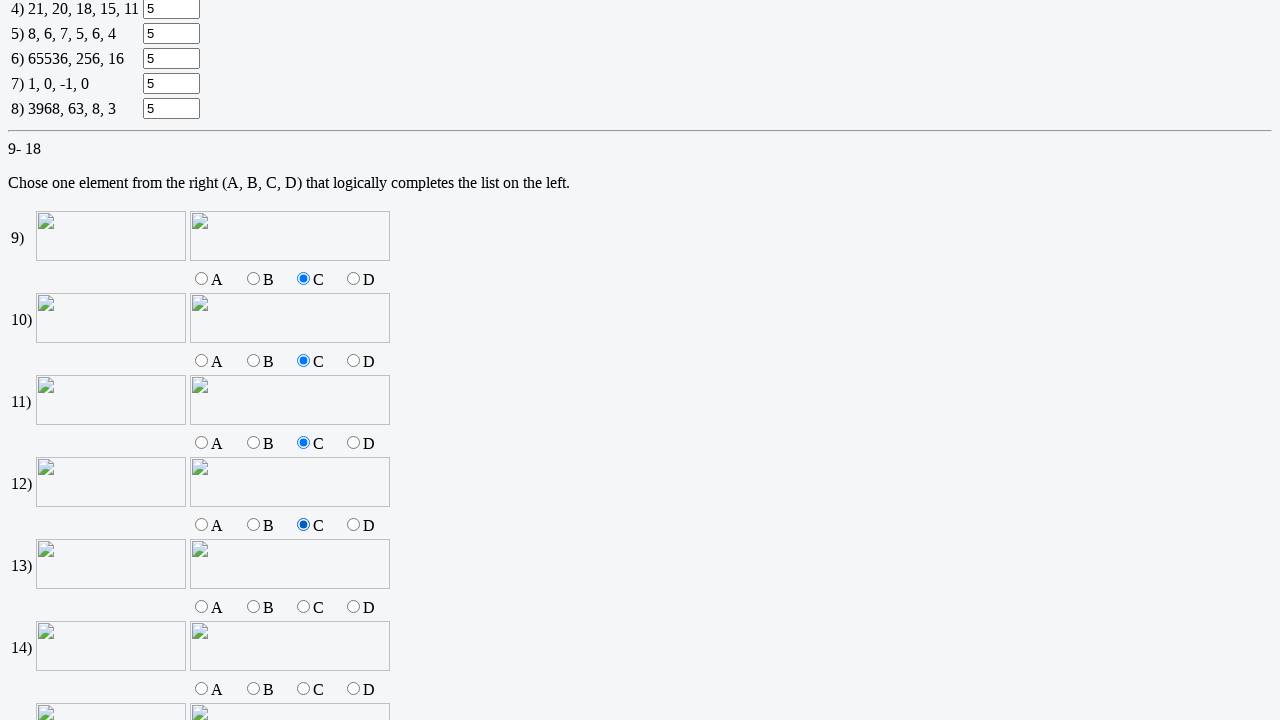

Selected option 'c' for question 13 at (303, 607) on input[name='q13'][value='c']
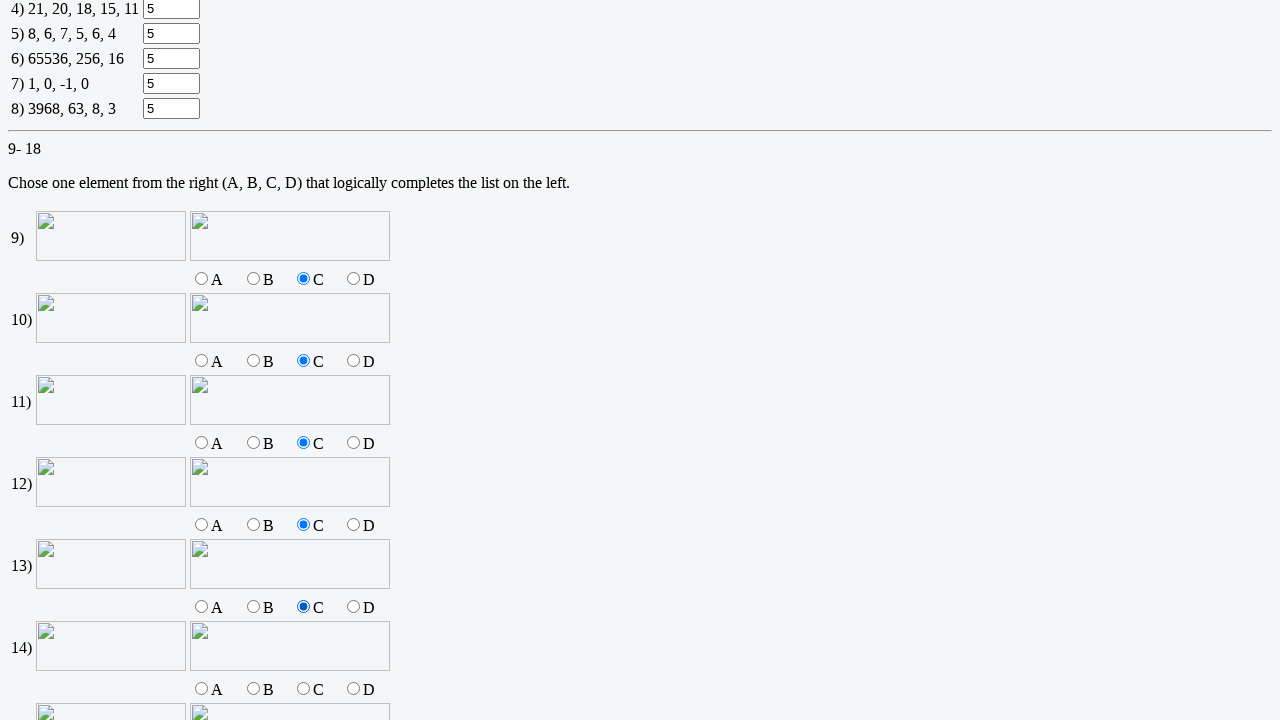

Selected option 'c' for question 14 at (303, 689) on input[name='q14'][value='c']
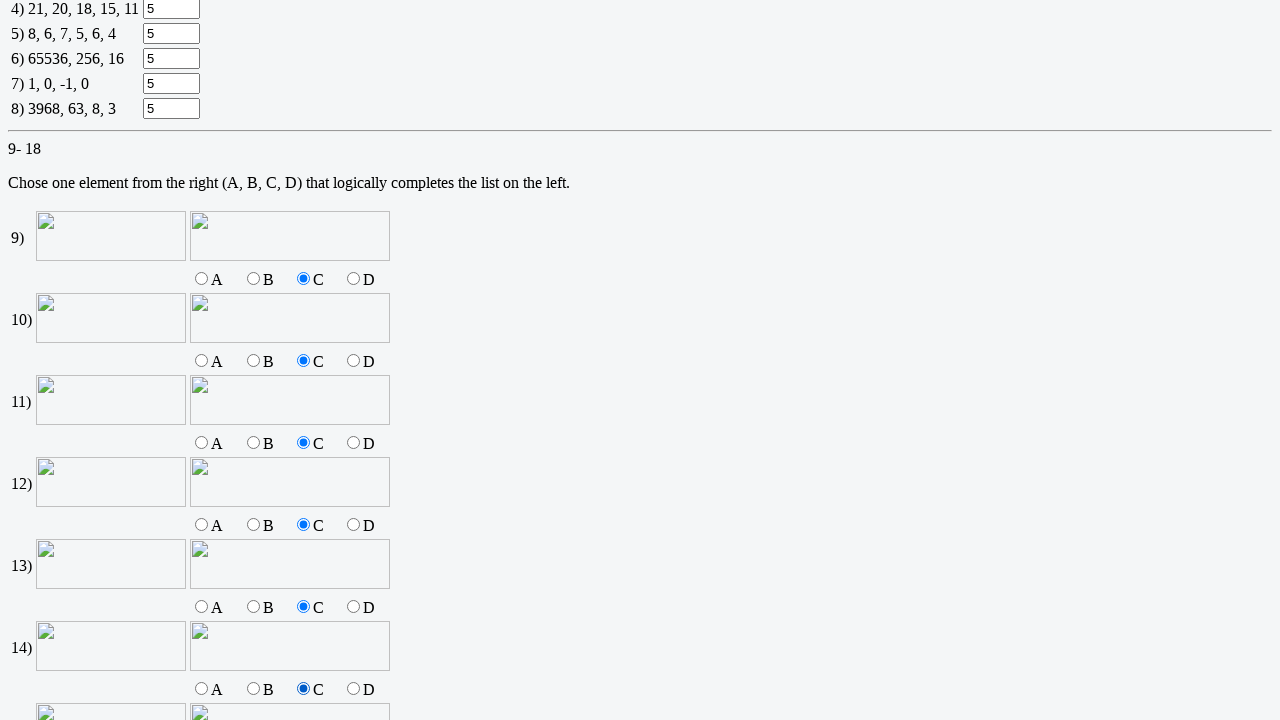

Selected option 'c' for question 15 at (303, 361) on input[name='q15'][value='c']
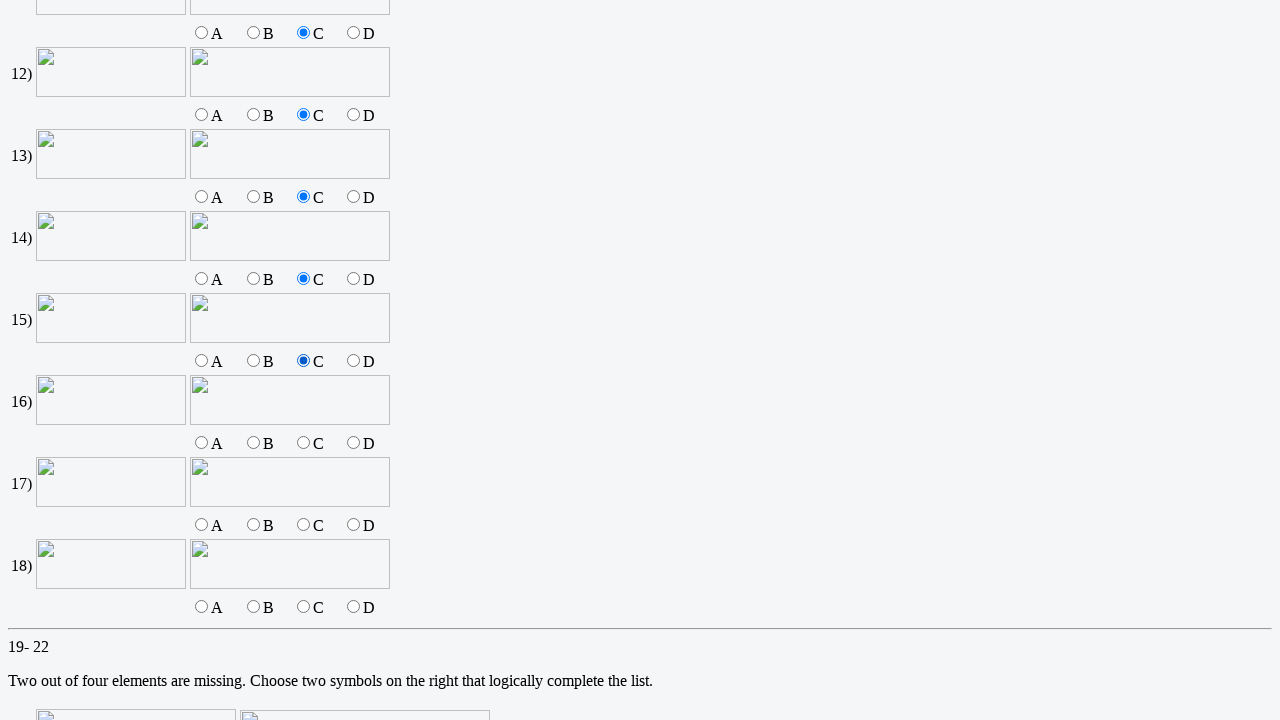

Selected option 'c' for question 16 at (303, 443) on input[name='q16'][value='c']
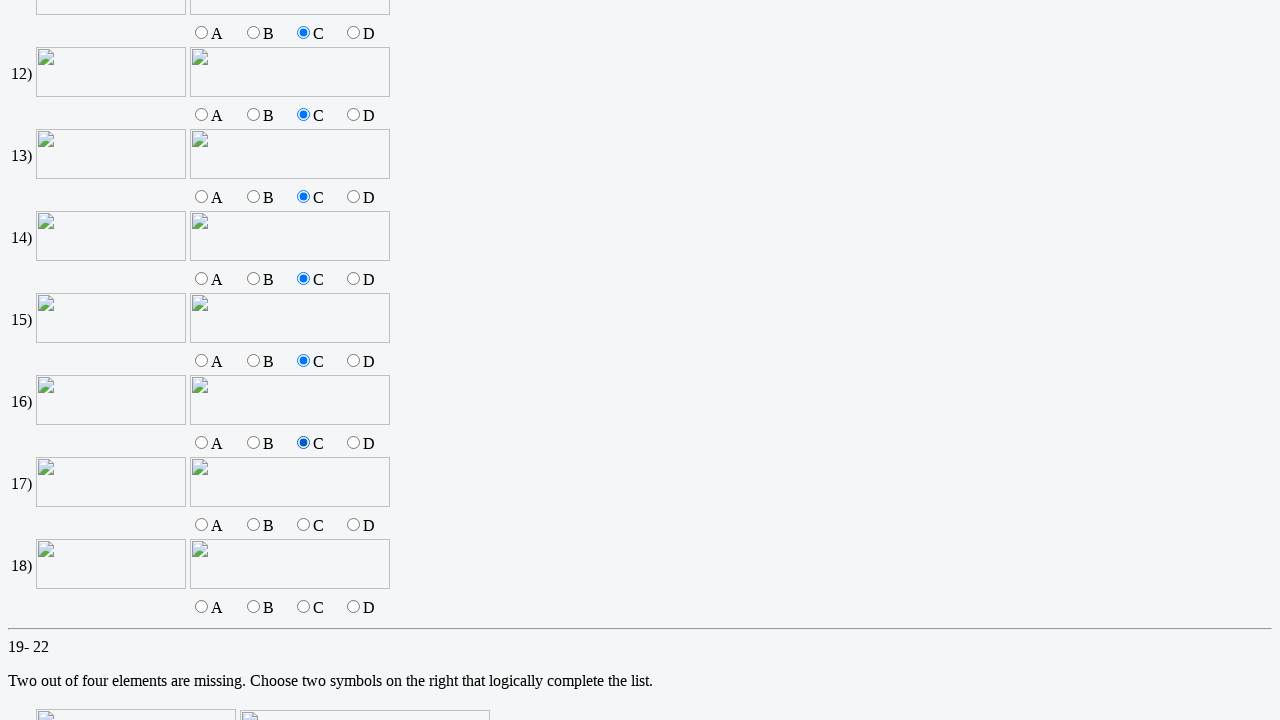

Selected option 'c' for question 17 at (303, 525) on input[name='q17'][value='c']
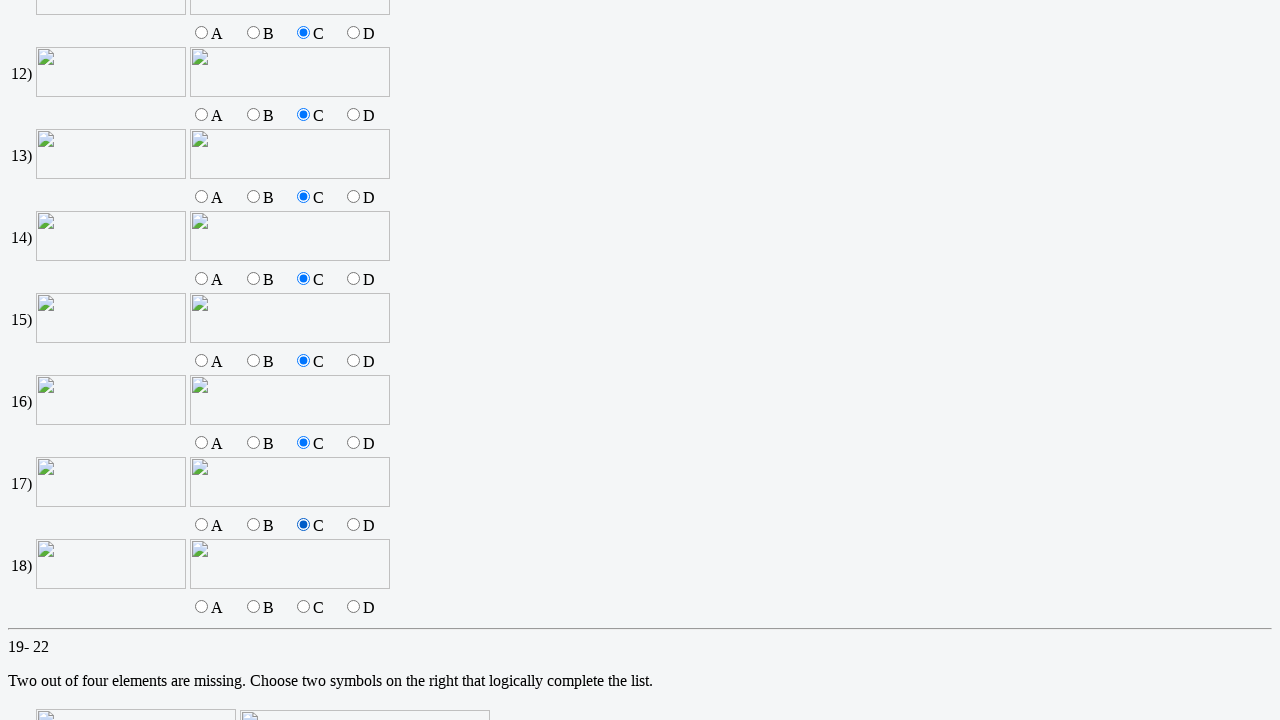

Selected option 'c' for question 18 at (303, 607) on input[name='q18'][value='c']
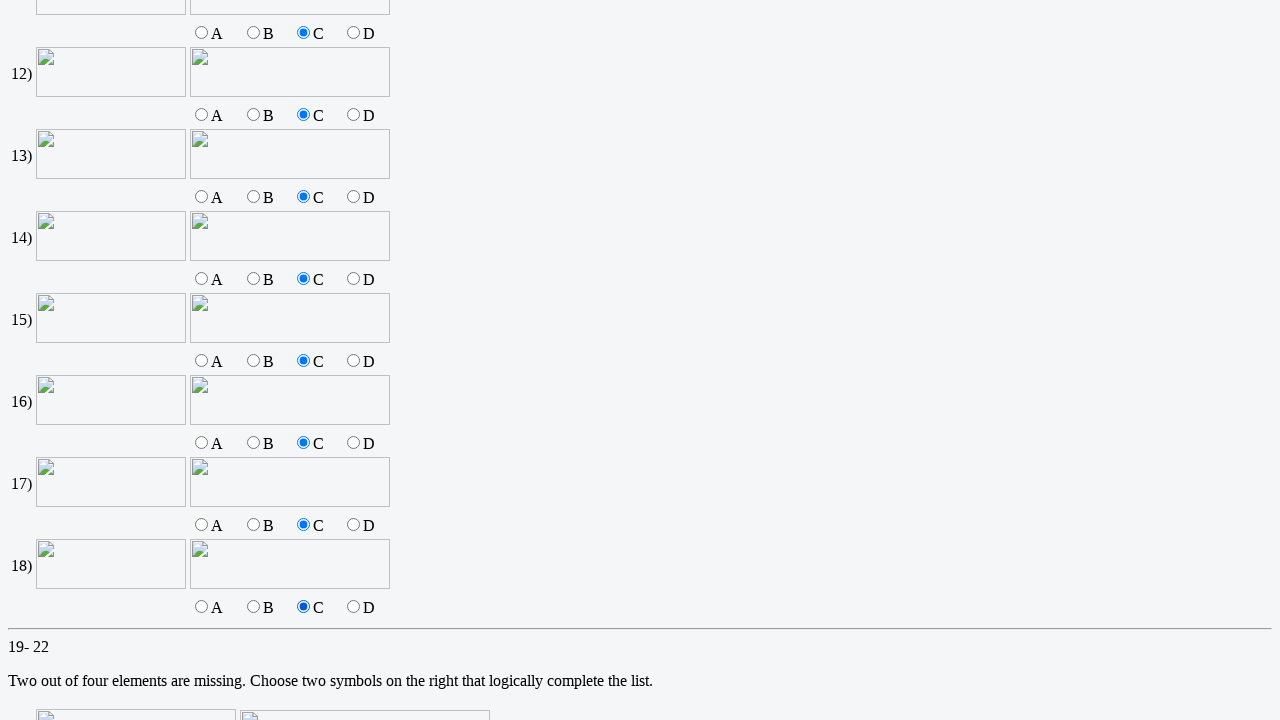

Selected option 'c' for question 19 at (353, 361) on input[name='q19'][value='c']
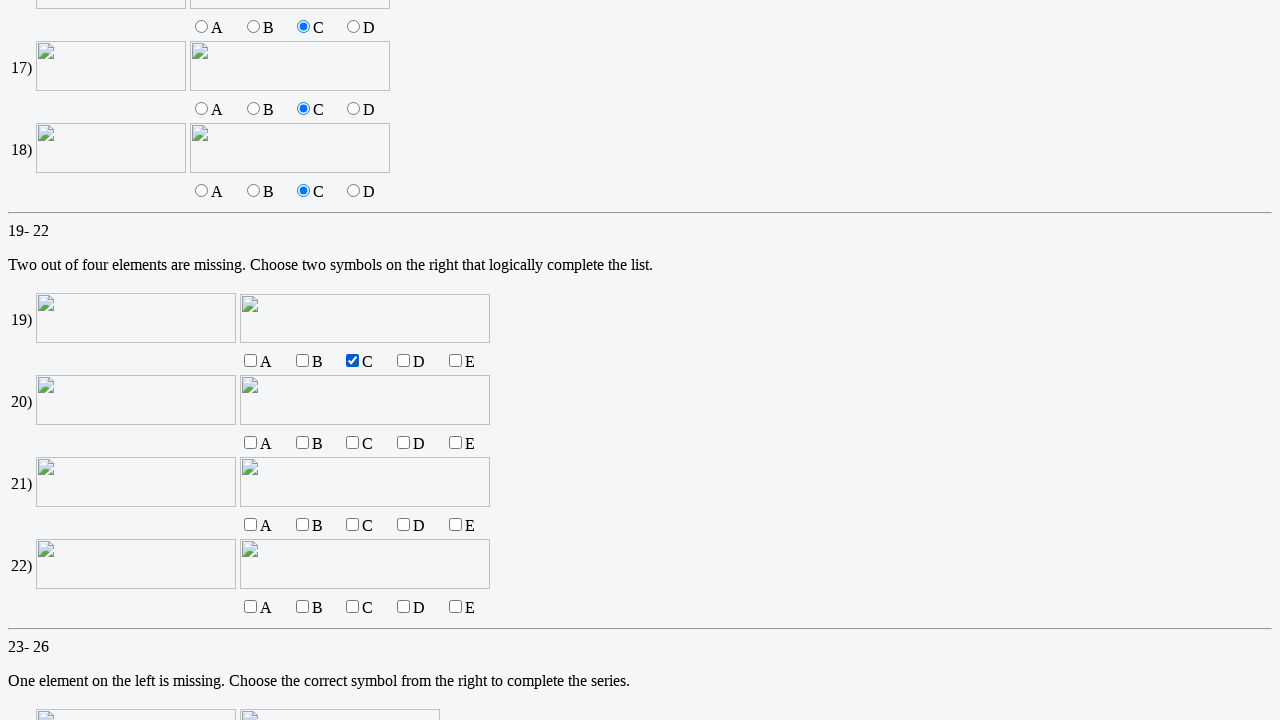

Selected option 'd' for question 19 at (403, 361) on input[name='q19'][value='d']
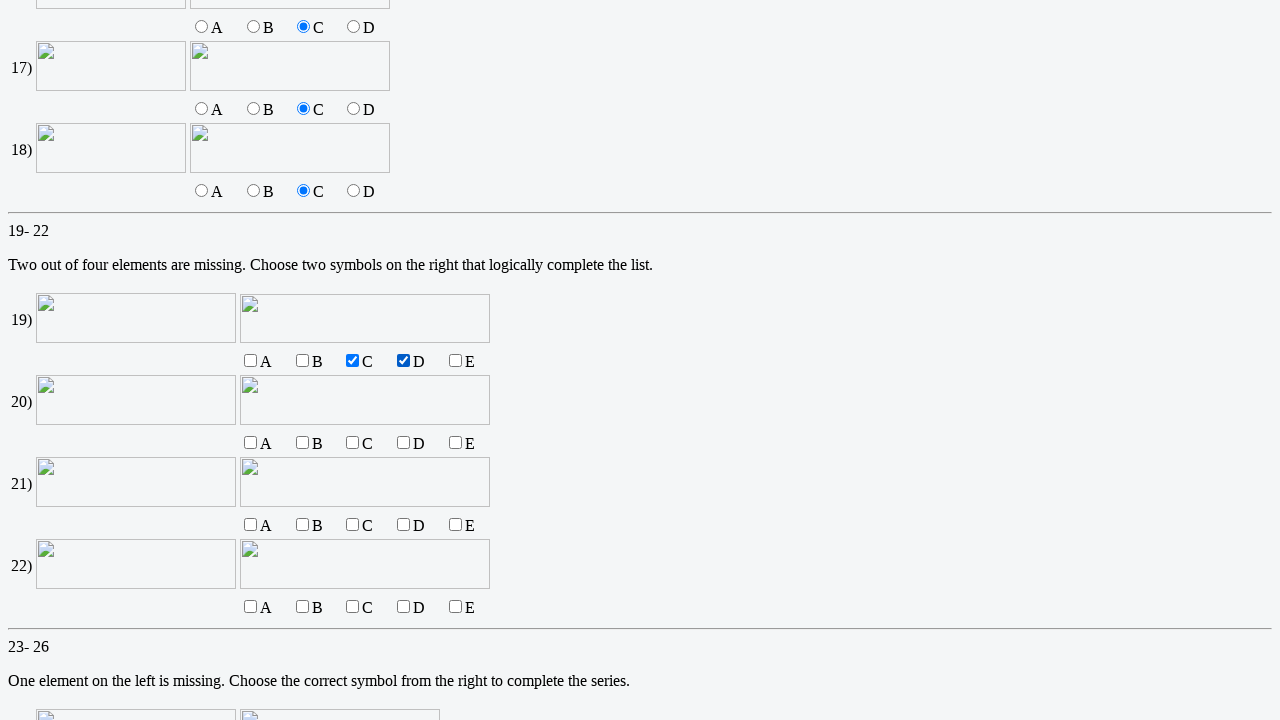

Selected option 'c' for question 20 at (353, 443) on input[name='q20'][value='c']
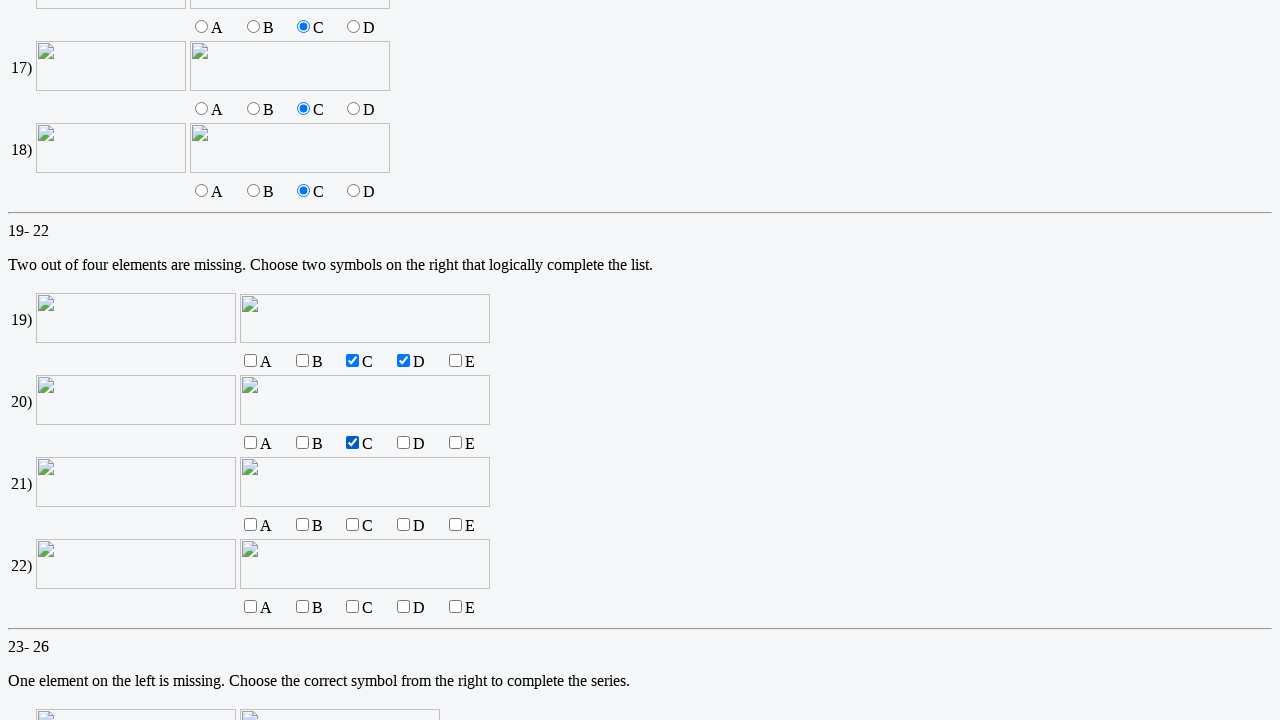

Selected option 'd' for question 20 at (403, 443) on input[name='q20'][value='d']
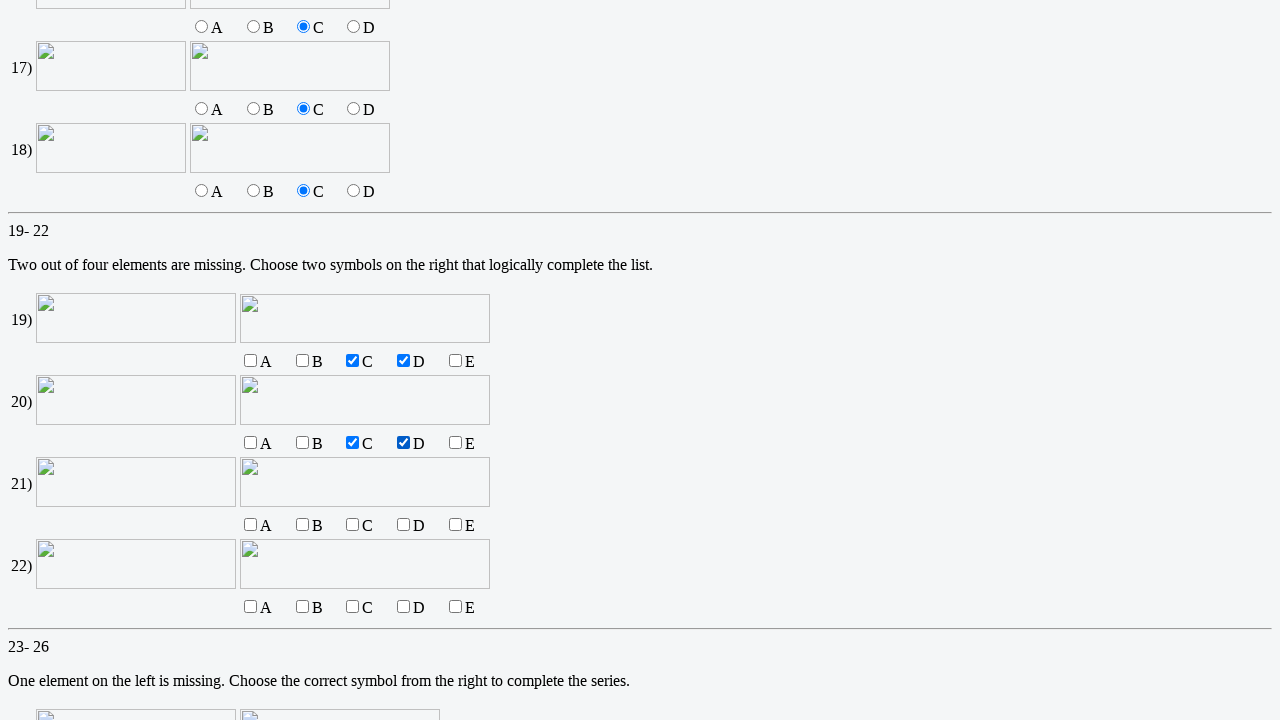

Selected option 'c' for question 21 at (353, 525) on input[name='q21'][value='c']
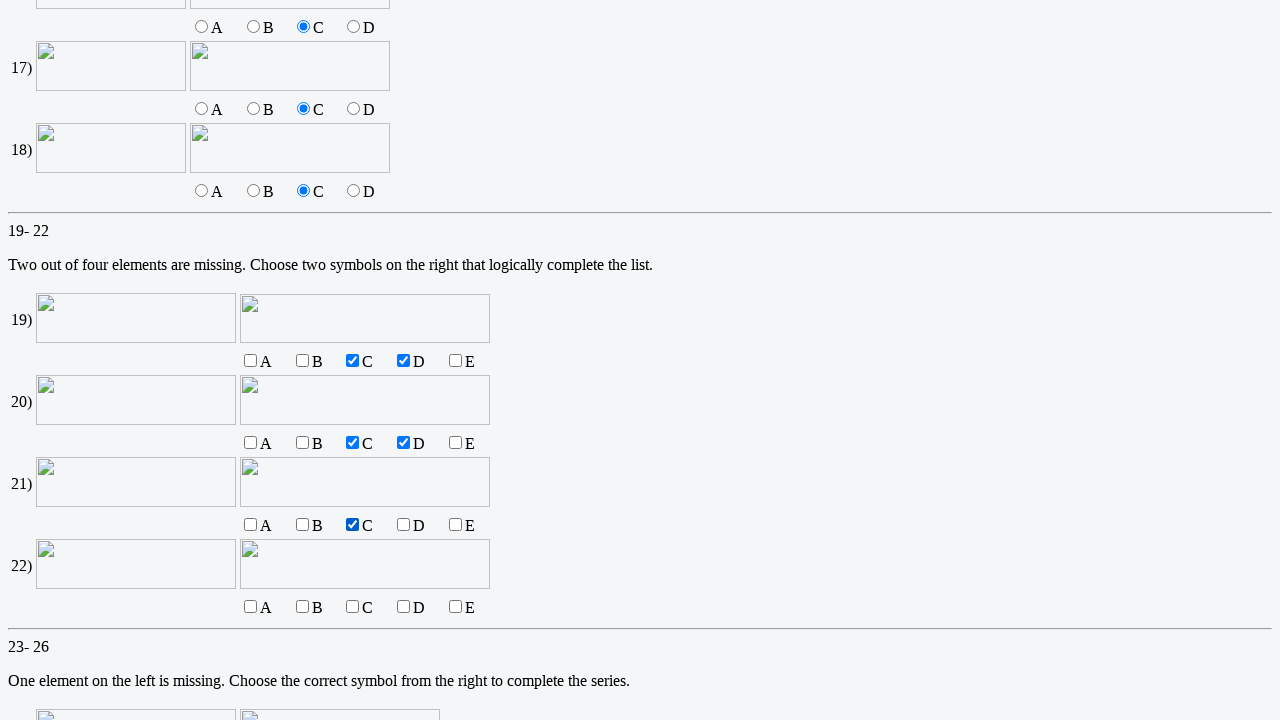

Selected option 'd' for question 21 at (403, 525) on input[name='q21'][value='d']
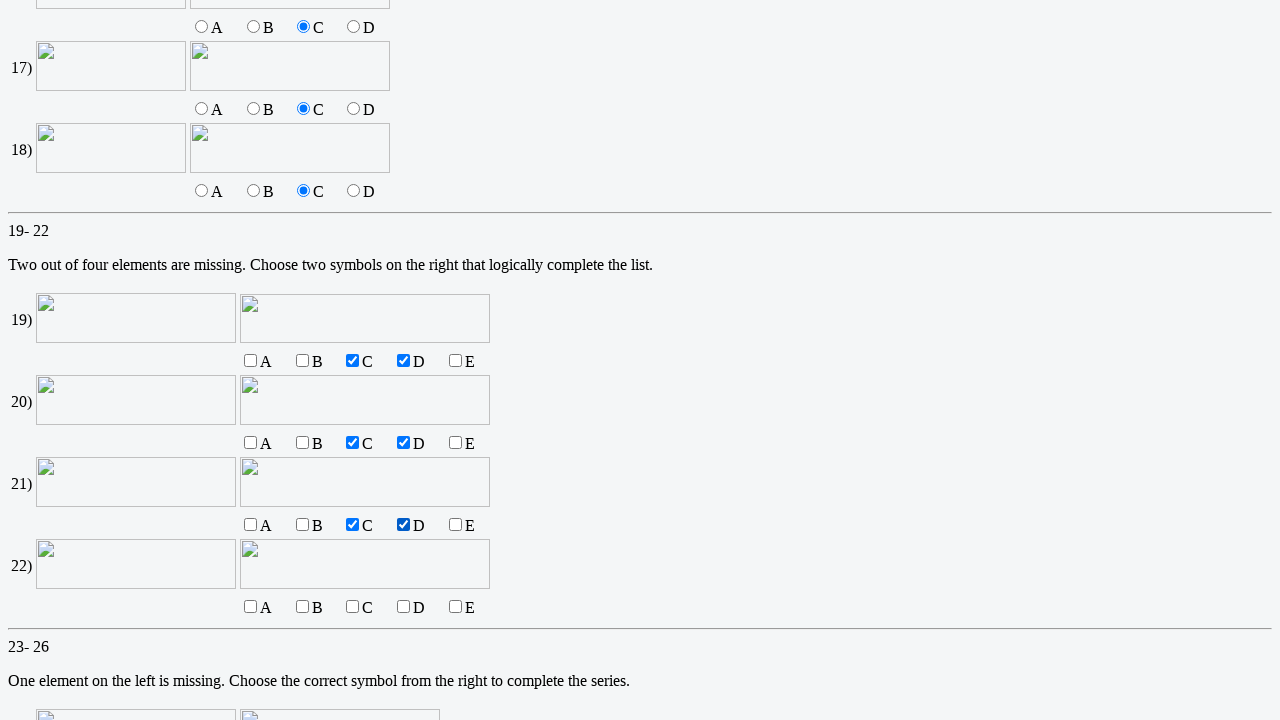

Selected option 'c' for question 22 at (353, 607) on input[name='q22'][value='c']
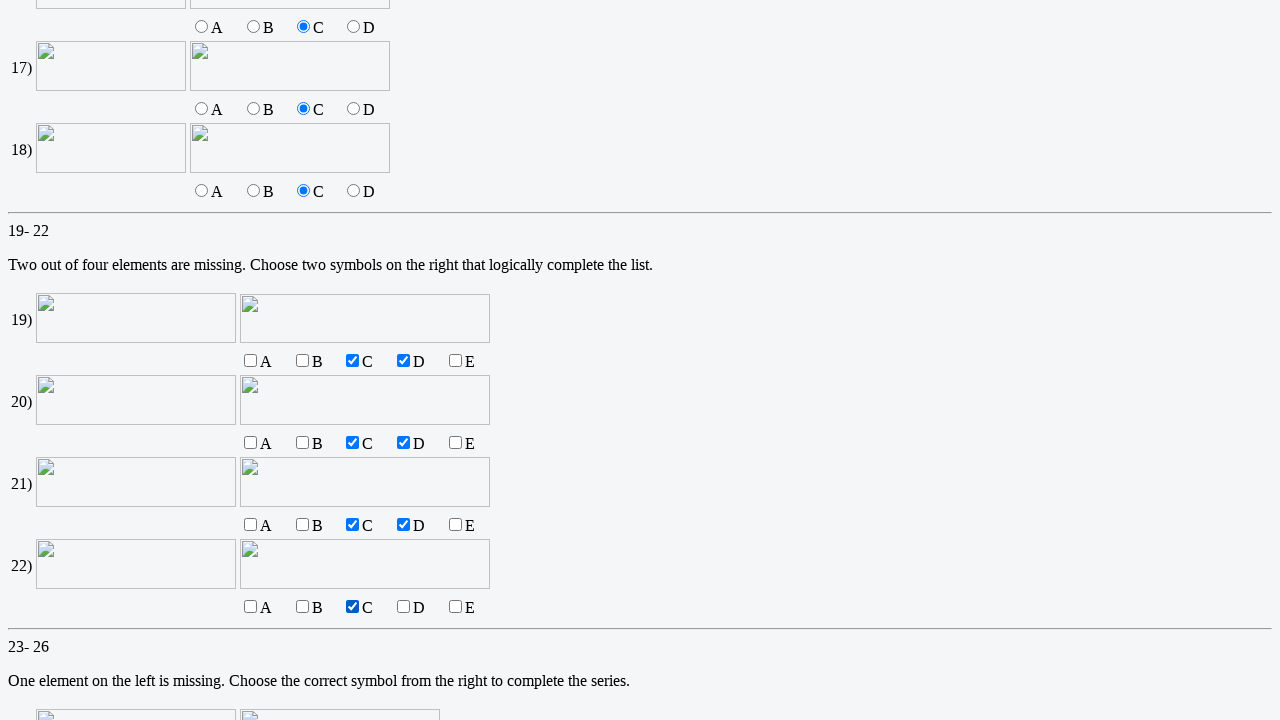

Selected option 'd' for question 22 at (403, 607) on input[name='q22'][value='d']
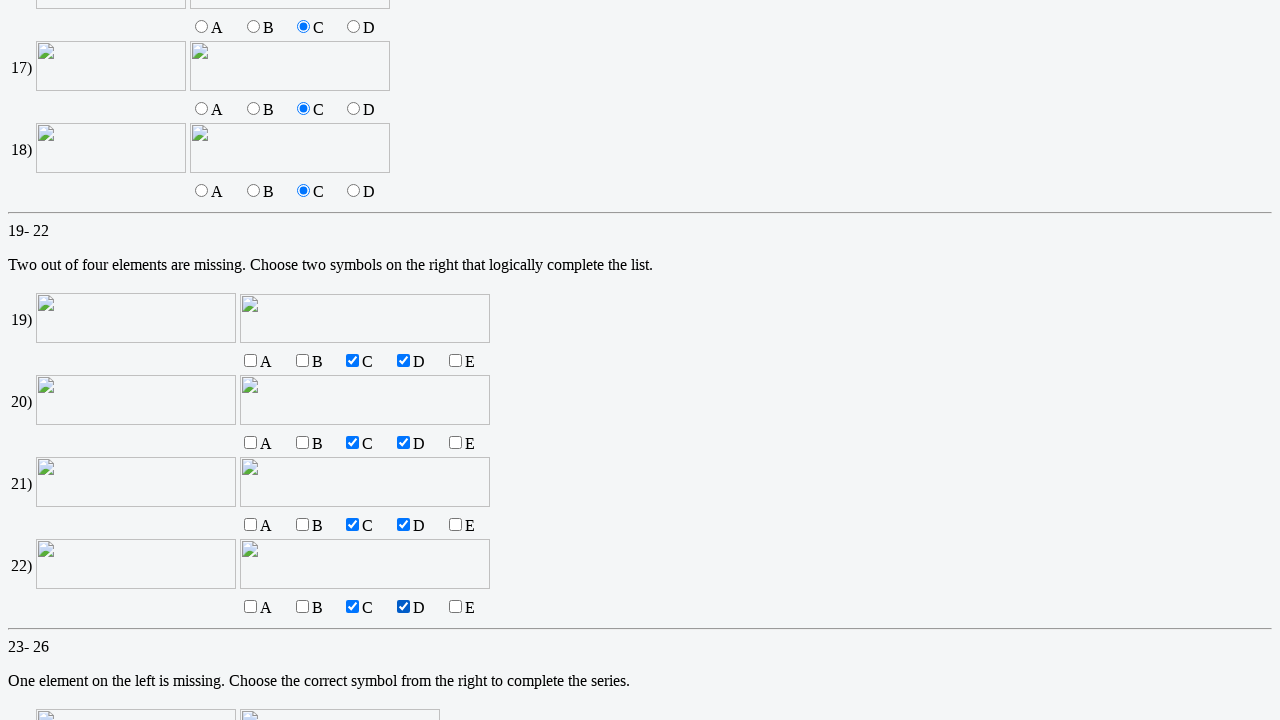

Selected option 'c' for question 23 at (353, 361) on input[name='q23'][value='c']
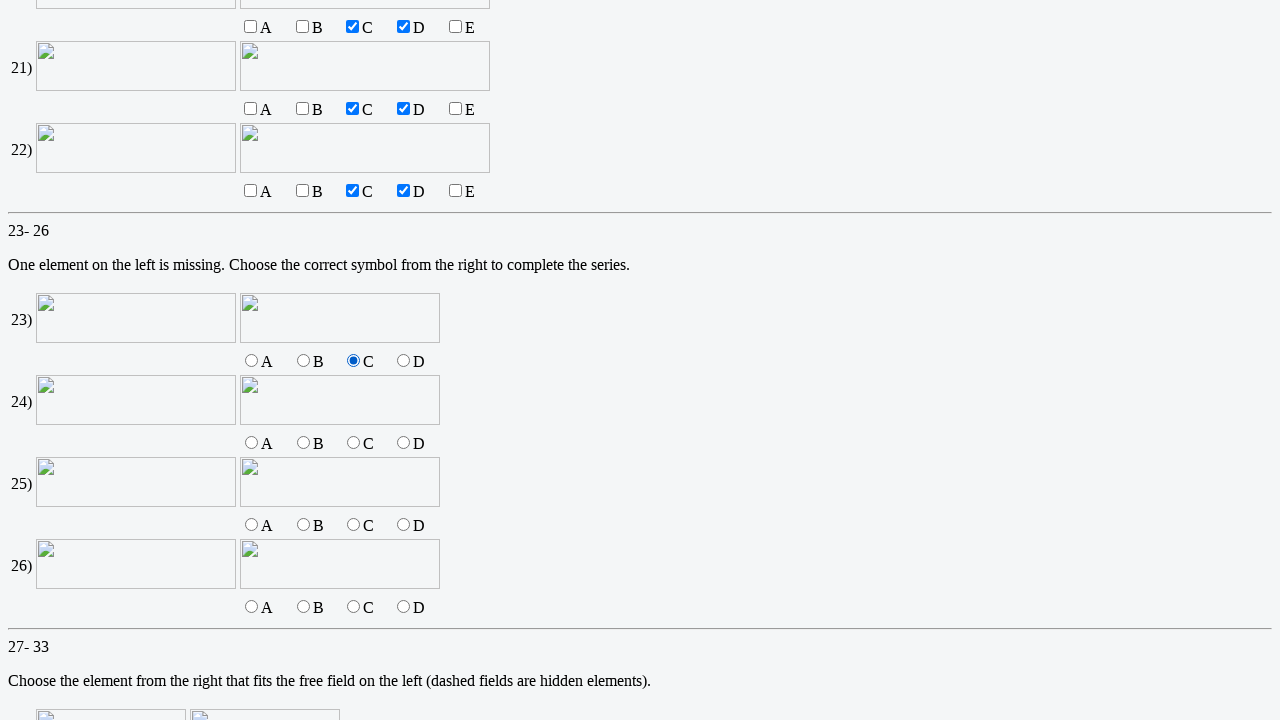

Selected option 'c' for question 24 at (353, 443) on input[name='q24'][value='c']
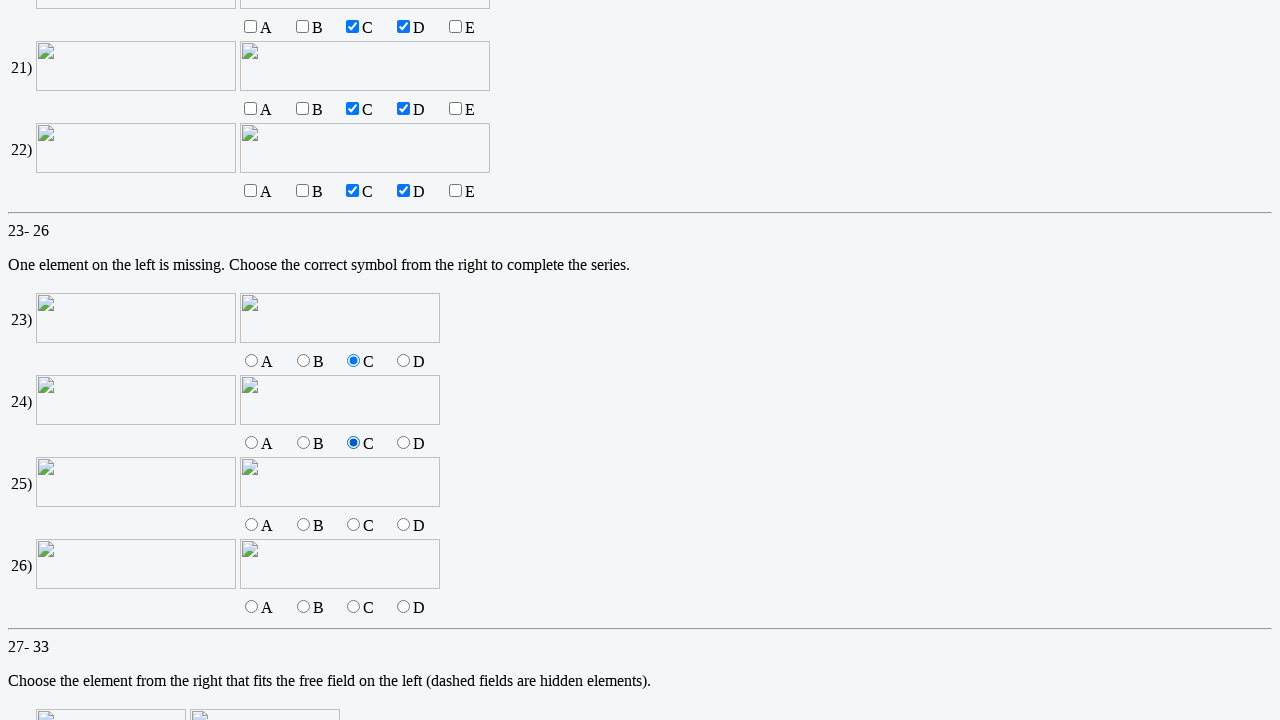

Selected option 'c' for question 25 at (353, 525) on input[name='q25'][value='c']
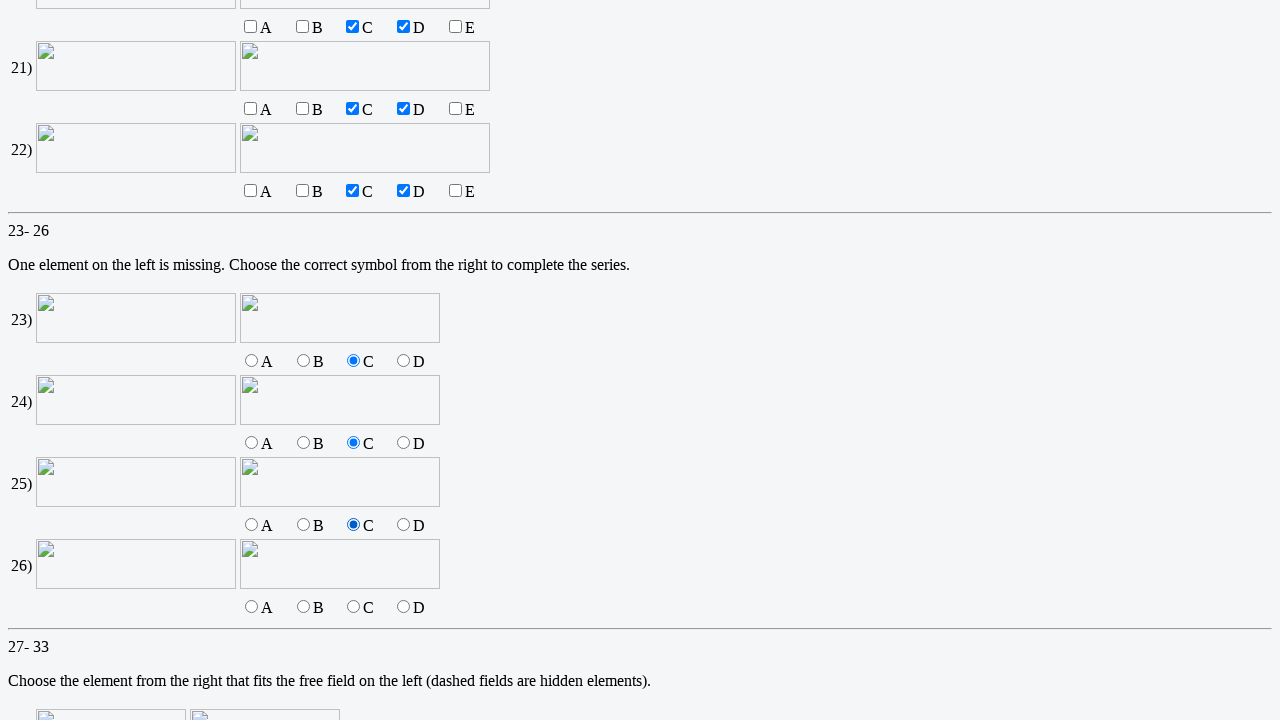

Selected option 'c' for question 26 at (353, 607) on input[name='q26'][value='c']
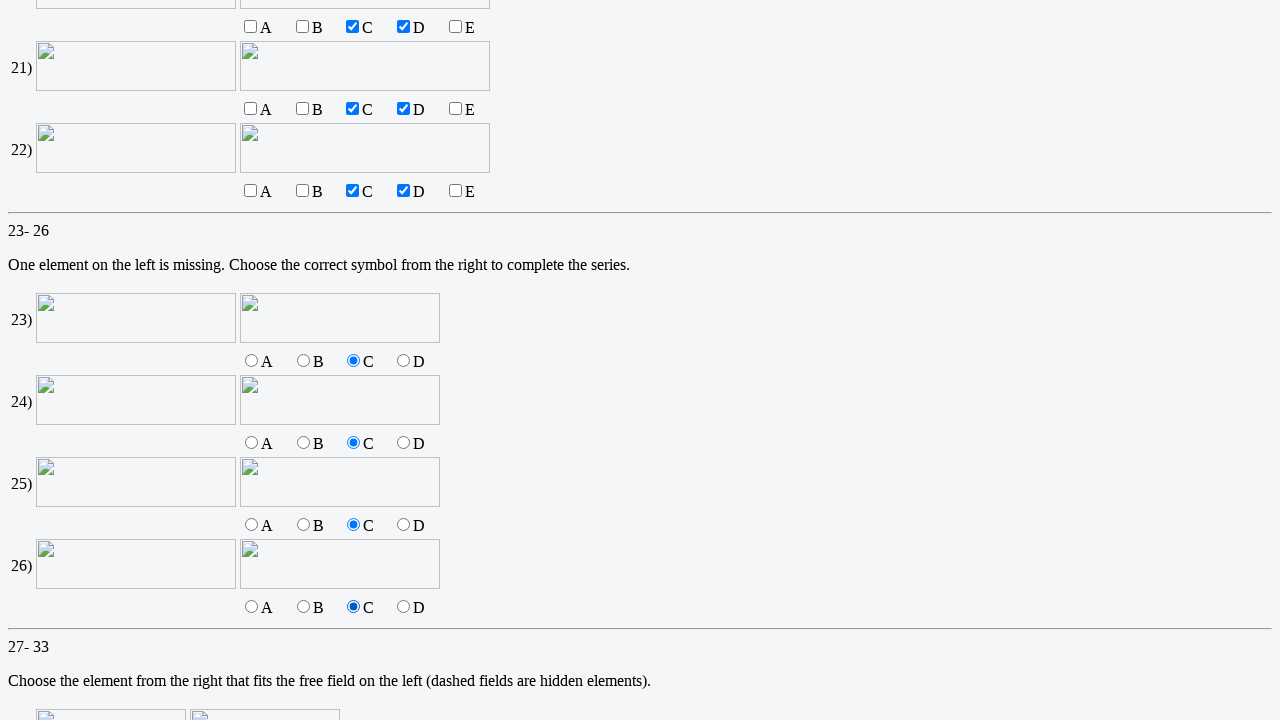

Selected option 'd' for question 27 at (316, 361) on input[name='q27'][value='d']
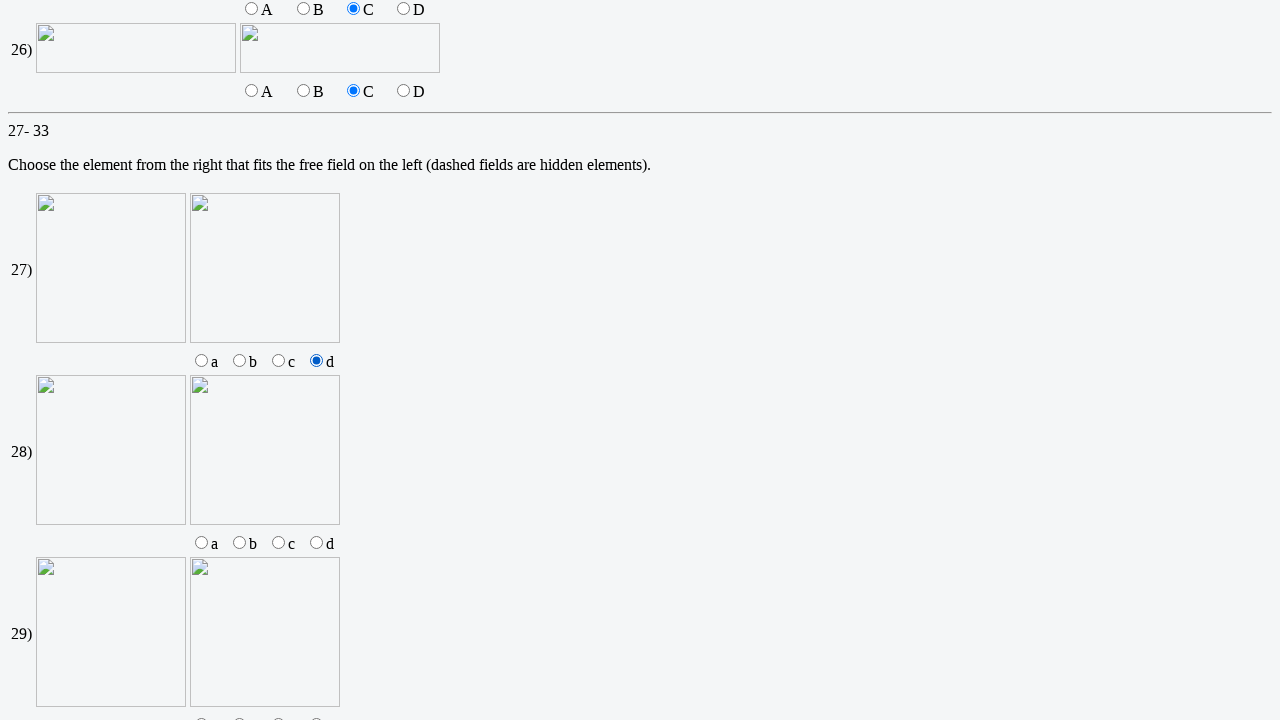

Selected option 'd' for question 28 at (316, 543) on input[name='q28'][value='d']
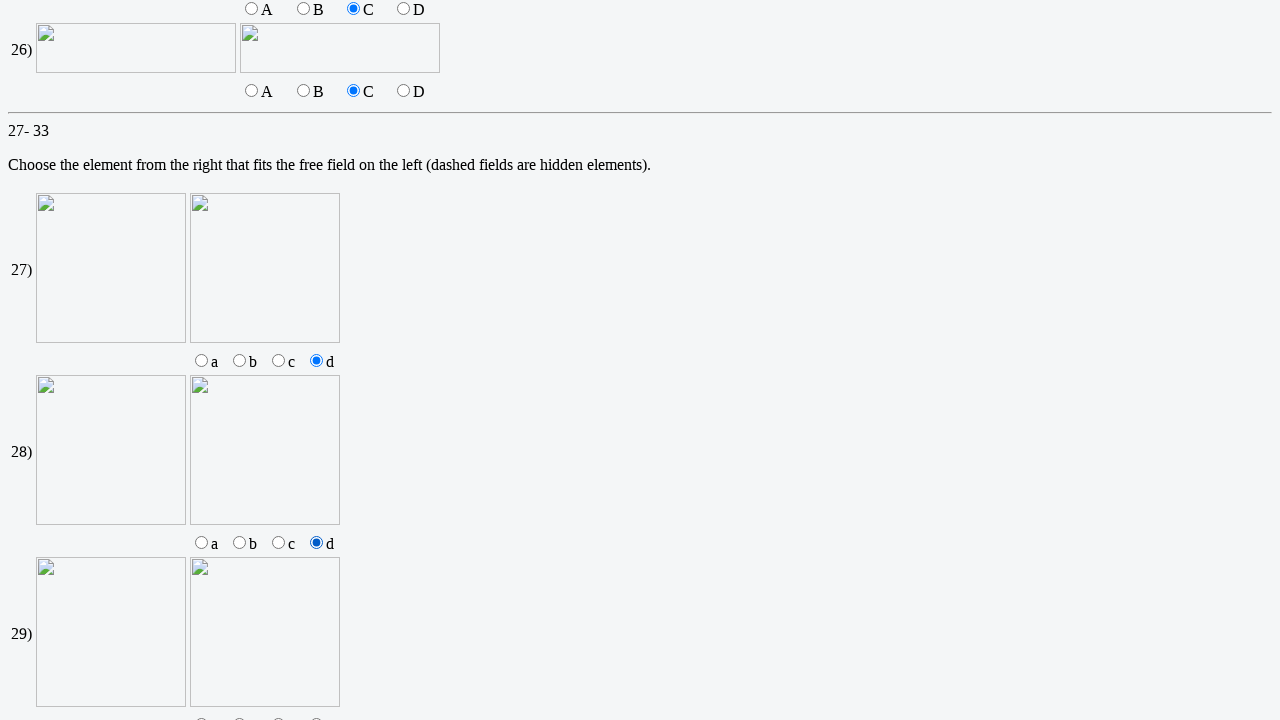

Selected option 'd' for question 29 at (316, 714) on input[name='q29'][value='d']
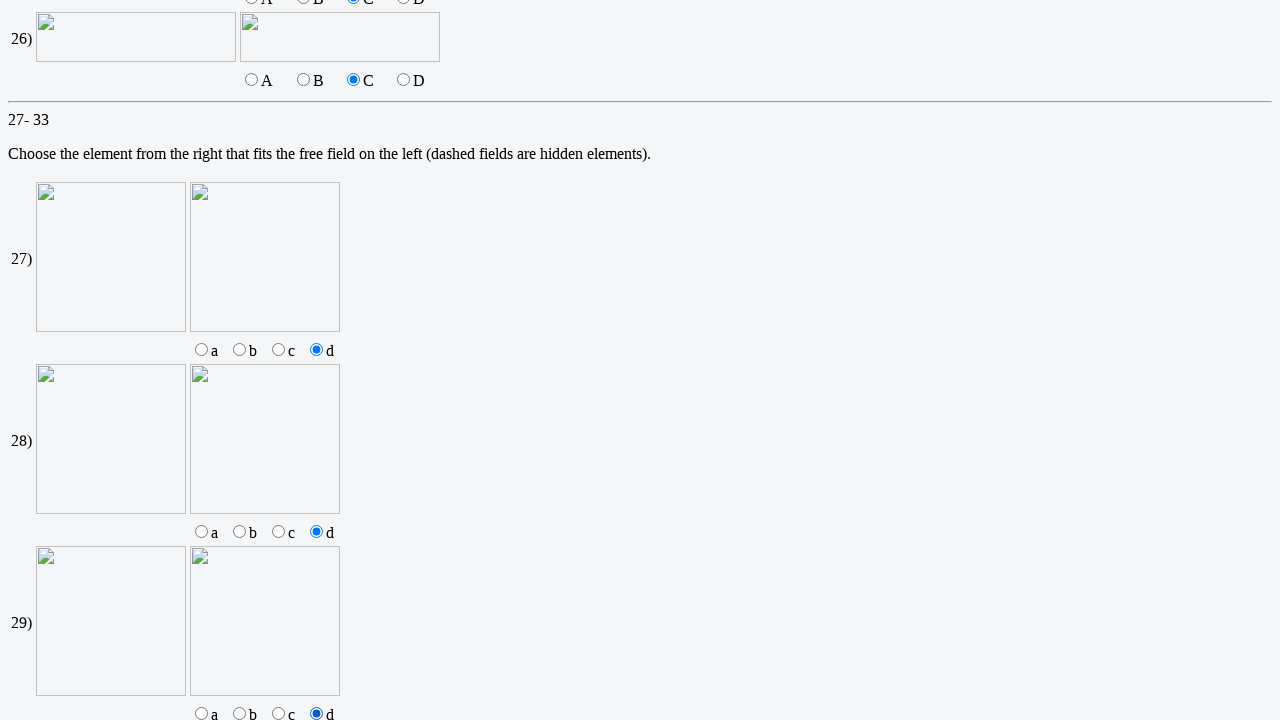

Selected option 'd' for question 30 at (316, 361) on input[name='q30'][value='d']
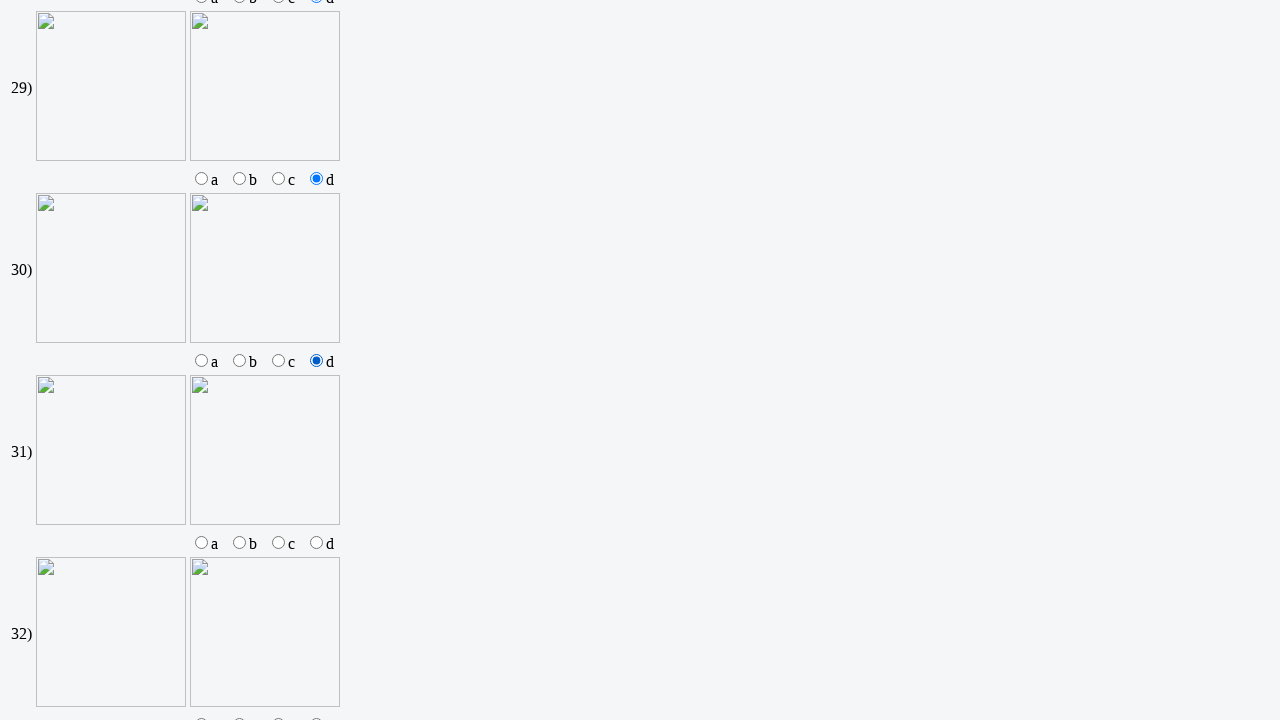

Selected option 'd' for question 31 at (316, 543) on input[name='q31'][value='d']
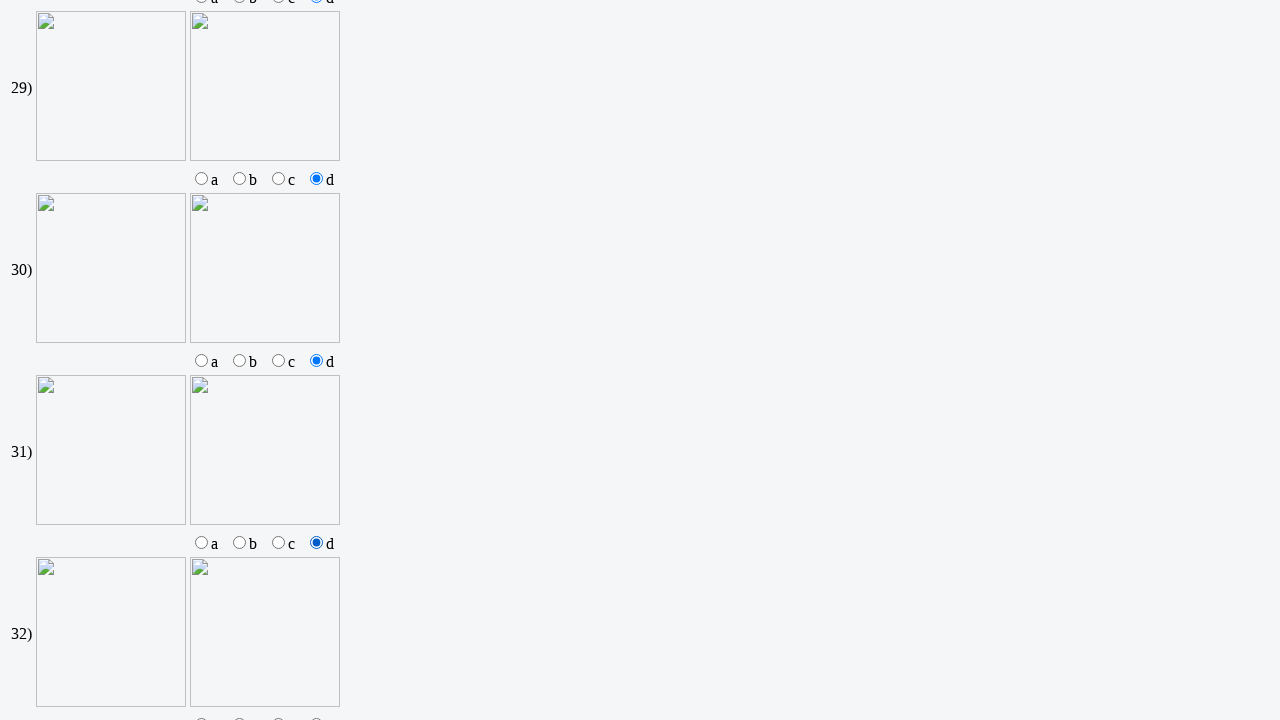

Selected option 'd' for question 32 at (316, 714) on input[name='q32'][value='d']
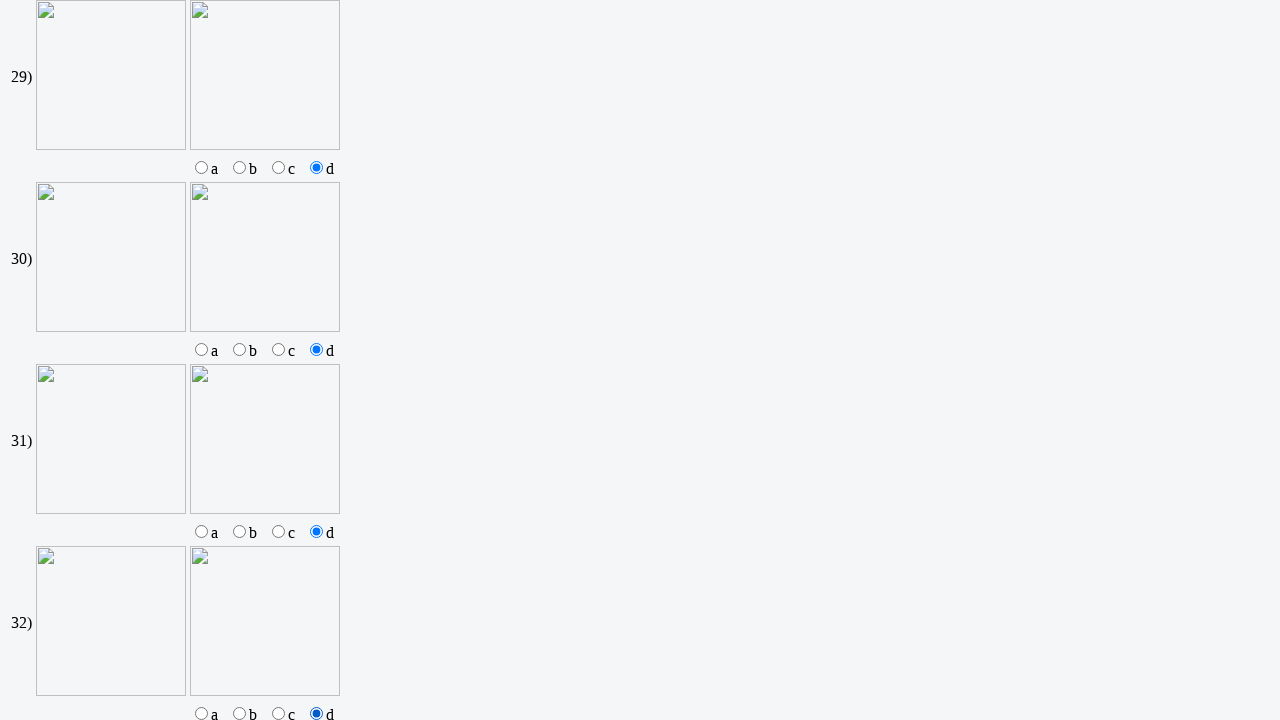

Selected option 'd' for question 33 at (316, 361) on input[name='q33'][value='d']
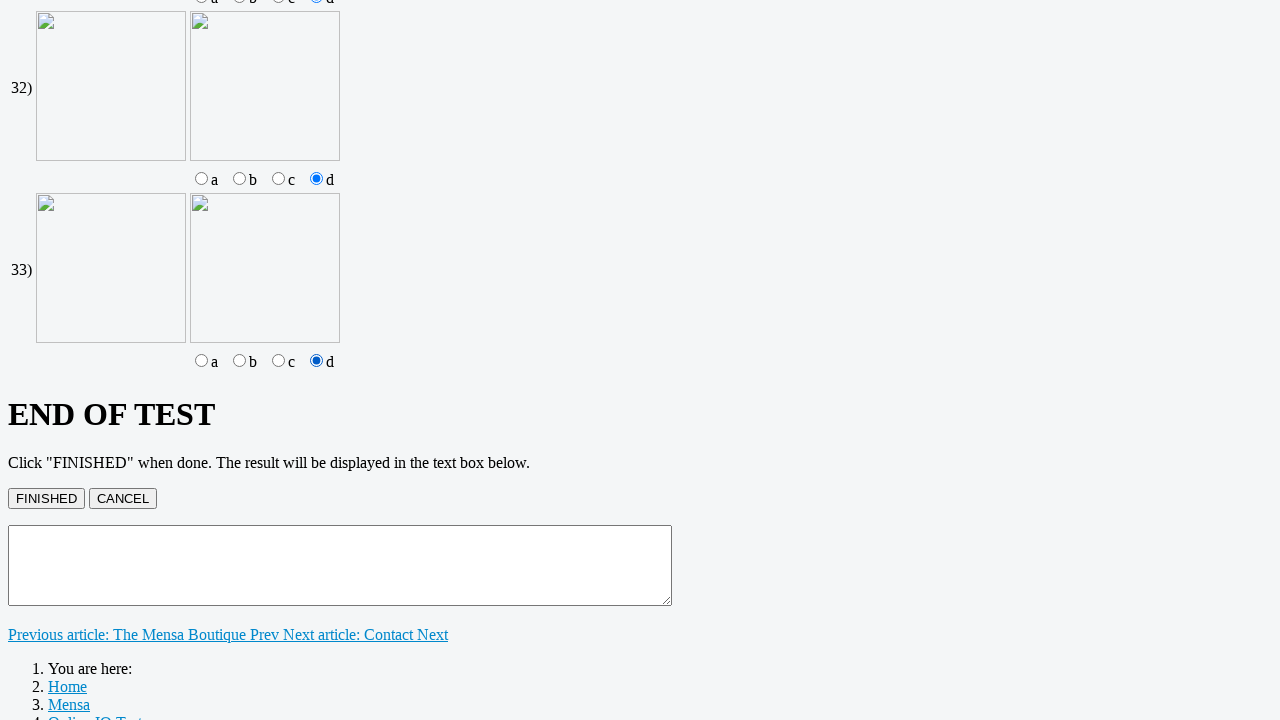

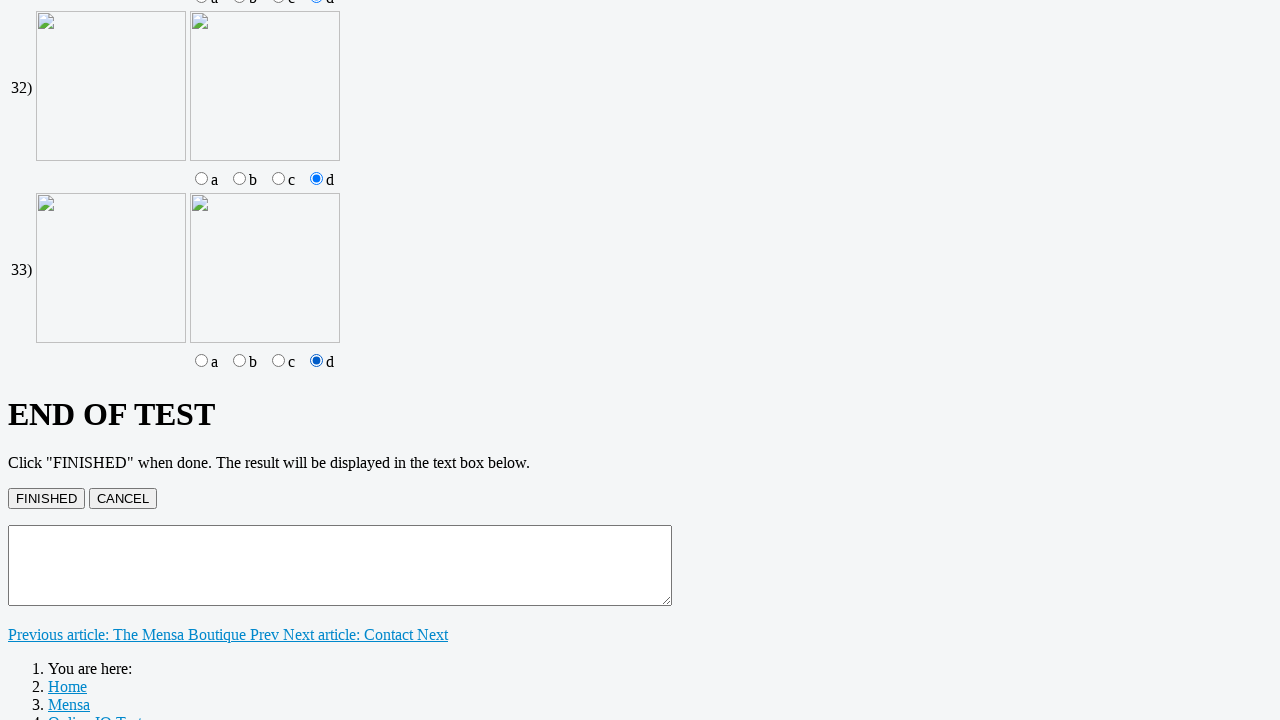